Tests that double-clicking headers twice returns names to English

Starting URL: https://coffee-cart.app/

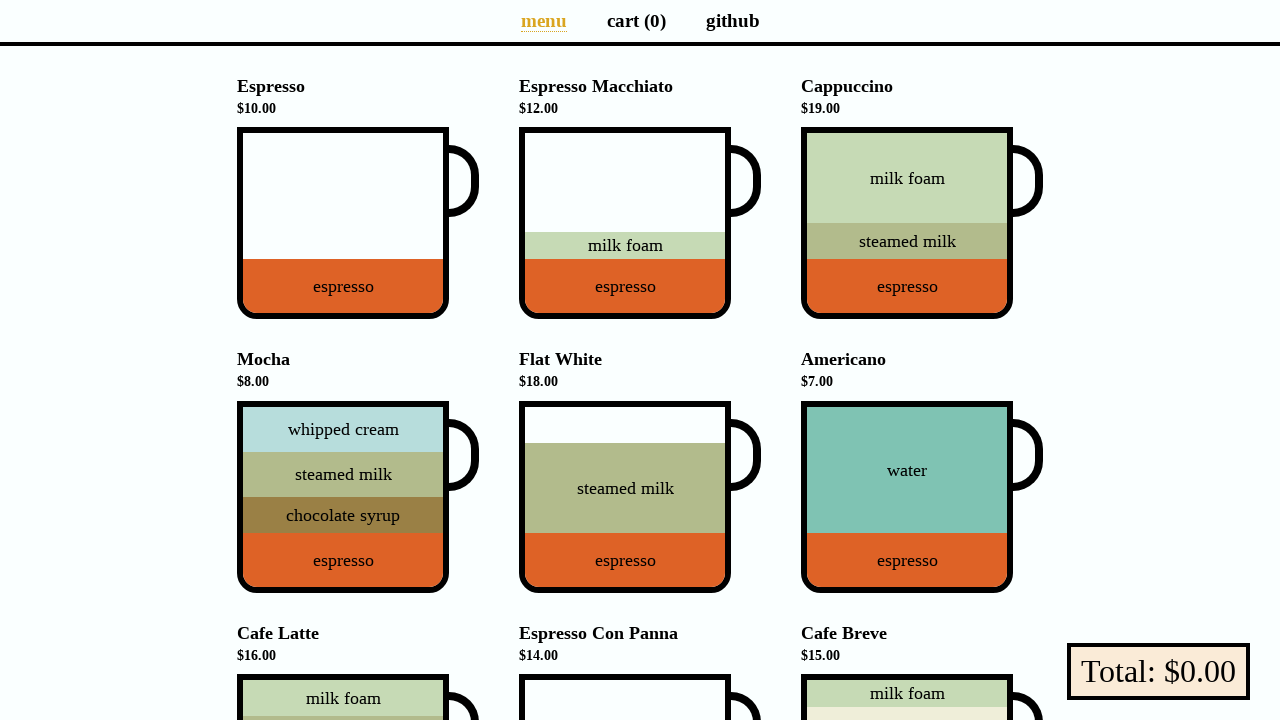

Located all menu entries
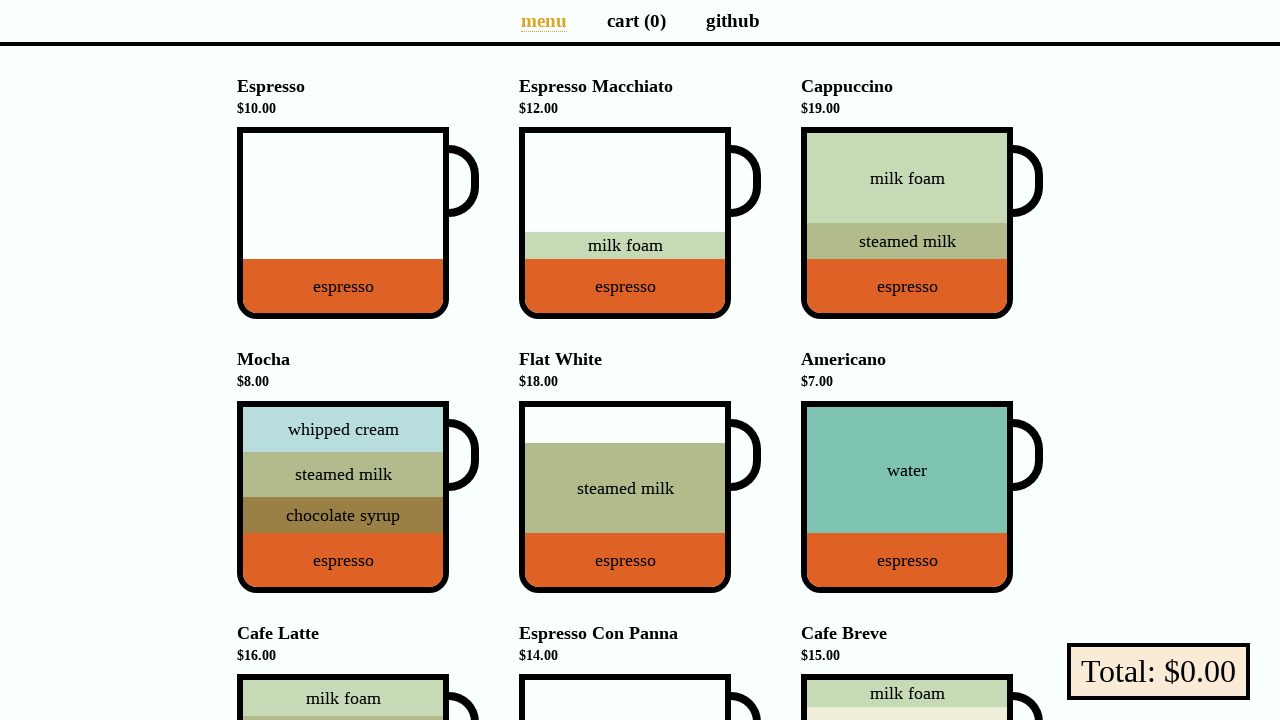

Scrolled menu header into view
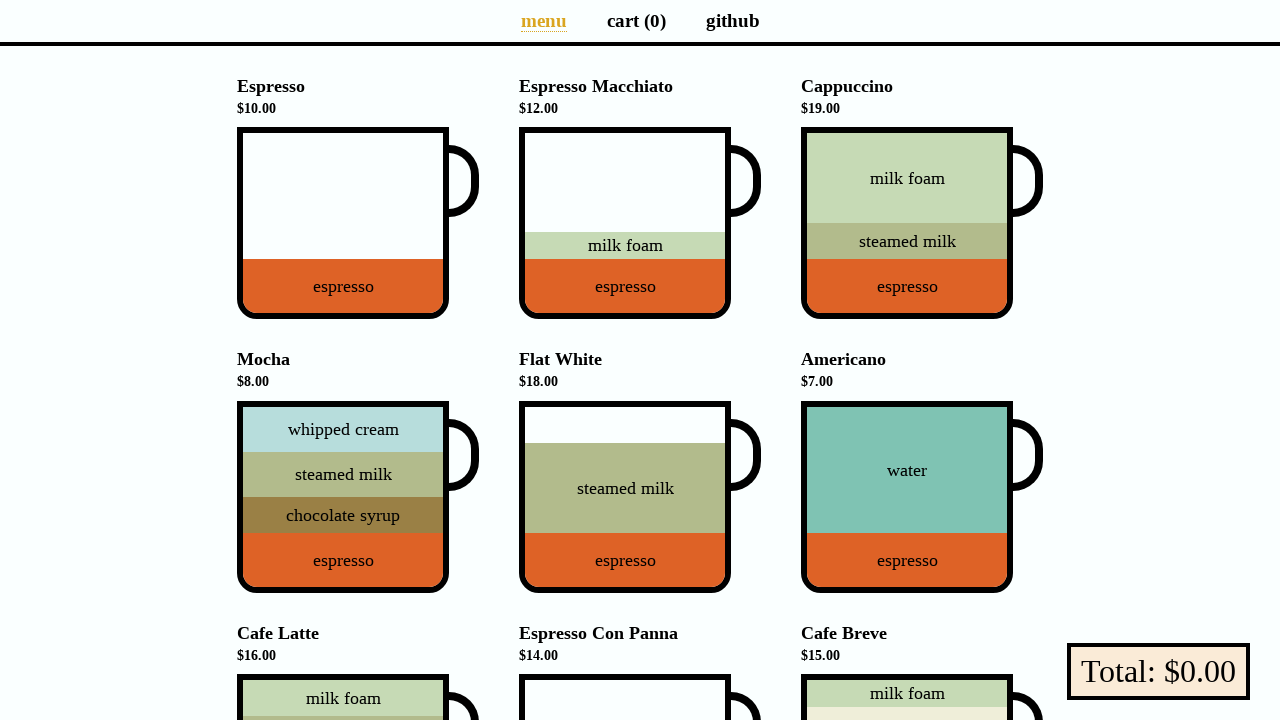

Double-clicked menu header (first click) at (358, 97) on li[data-v-a9662a08] >> nth=0 >> h4
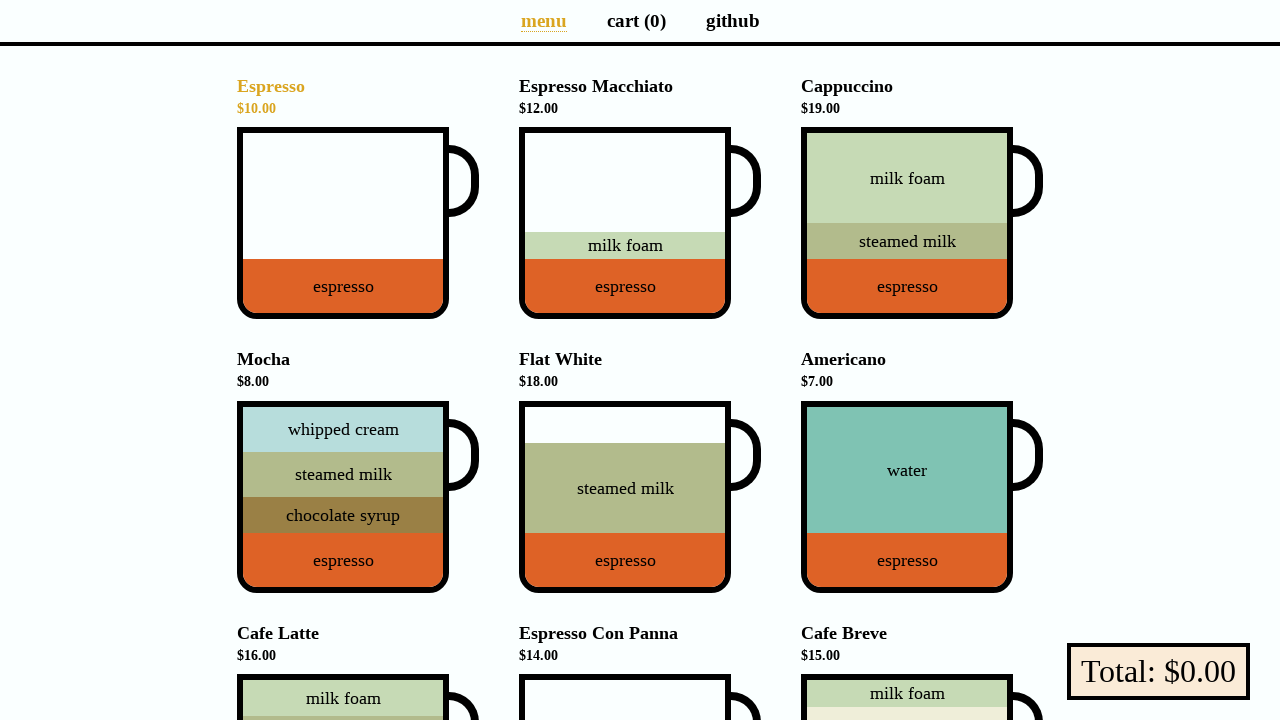

Double-clicked menu header (second click) at (358, 97) on li[data-v-a9662a08] >> nth=0 >> h4
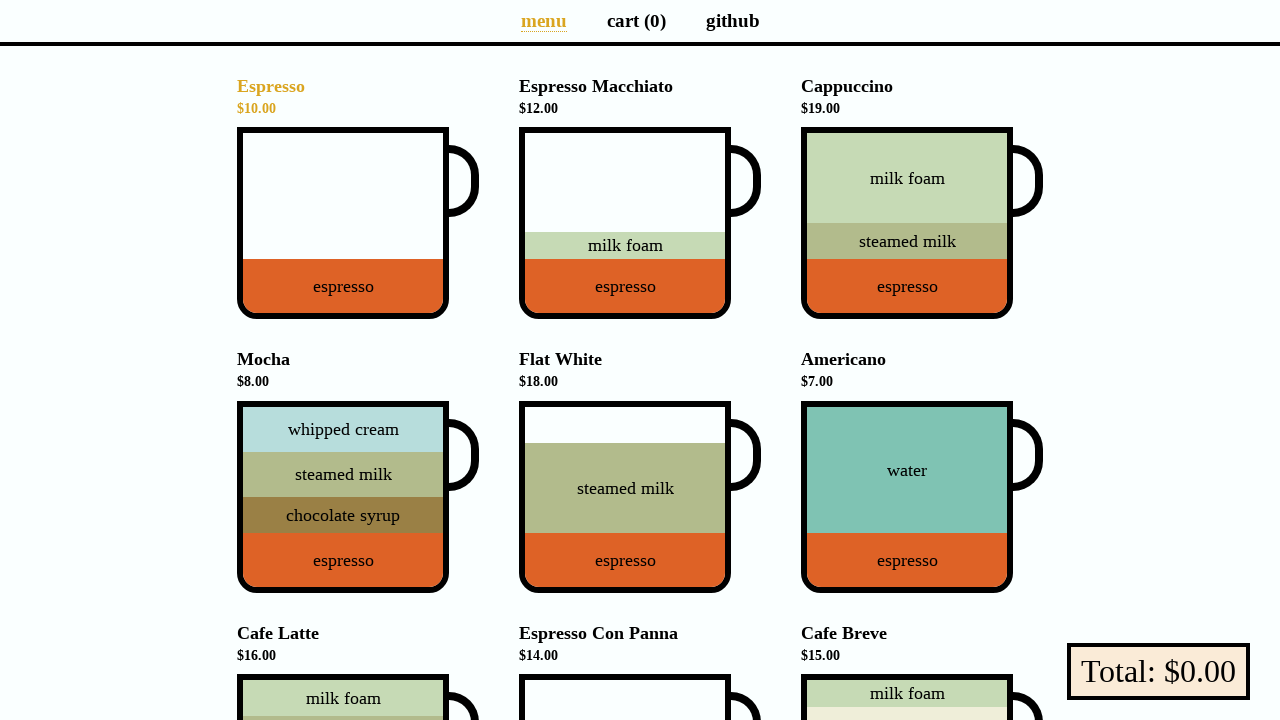

Scrolled menu header into view
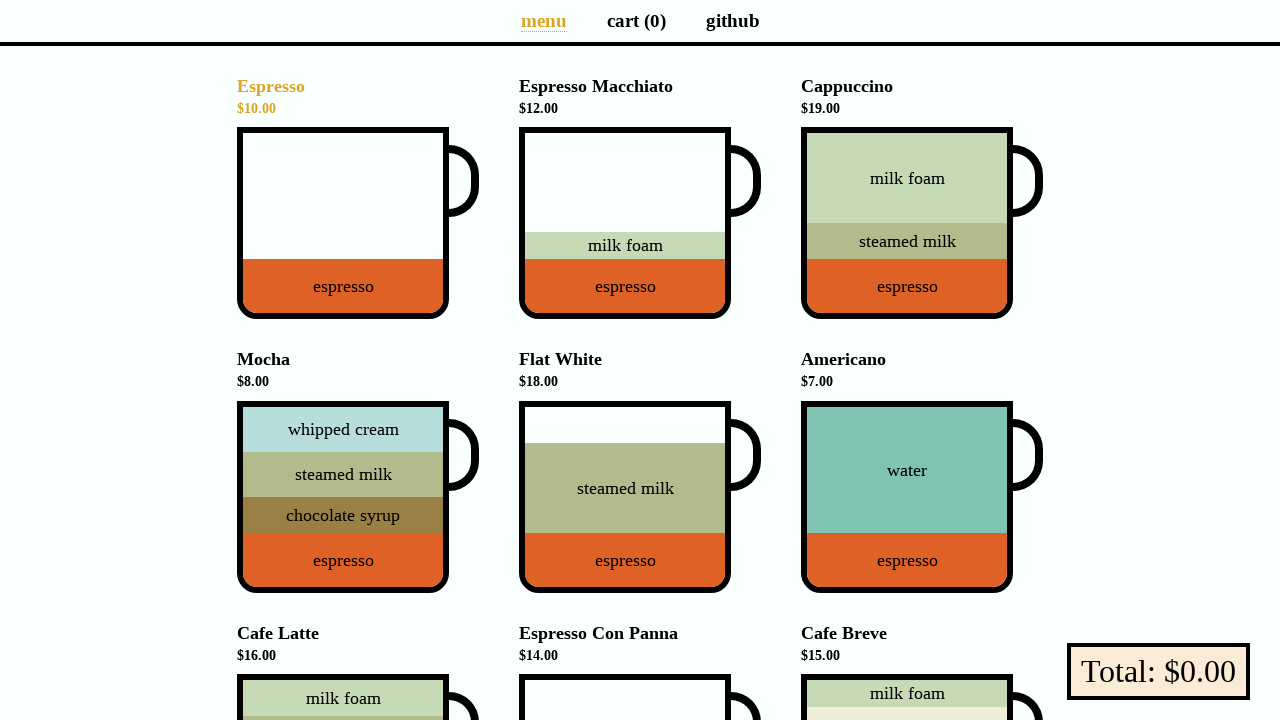

Double-clicked menu header (first click) at (640, 97) on li[data-v-a9662a08] >> nth=1 >> h4
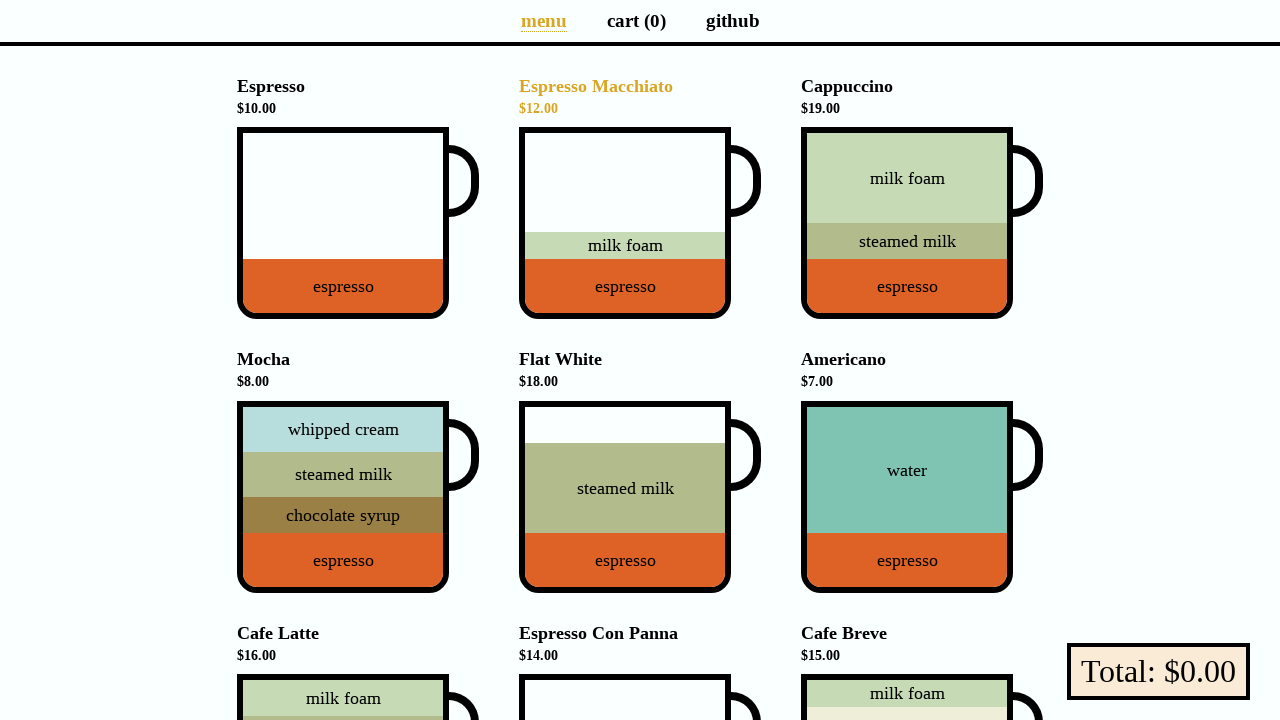

Double-clicked menu header (second click) at (640, 97) on li[data-v-a9662a08] >> nth=1 >> h4
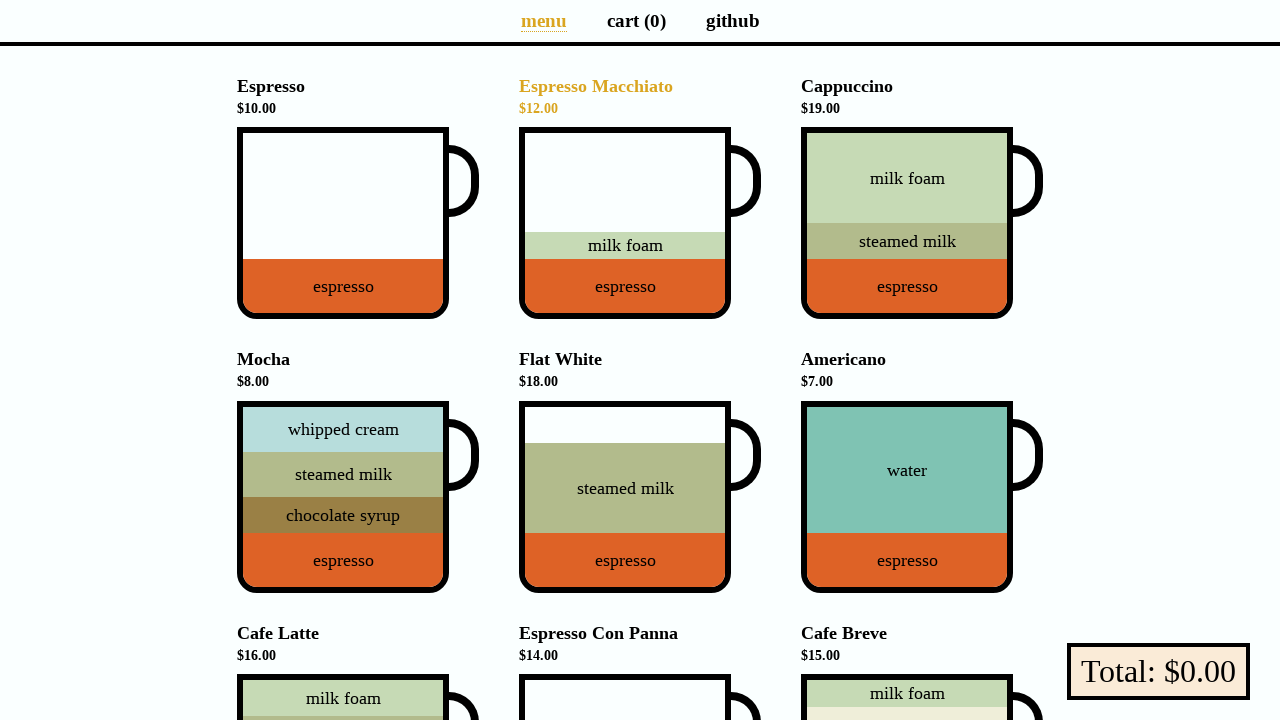

Scrolled menu header into view
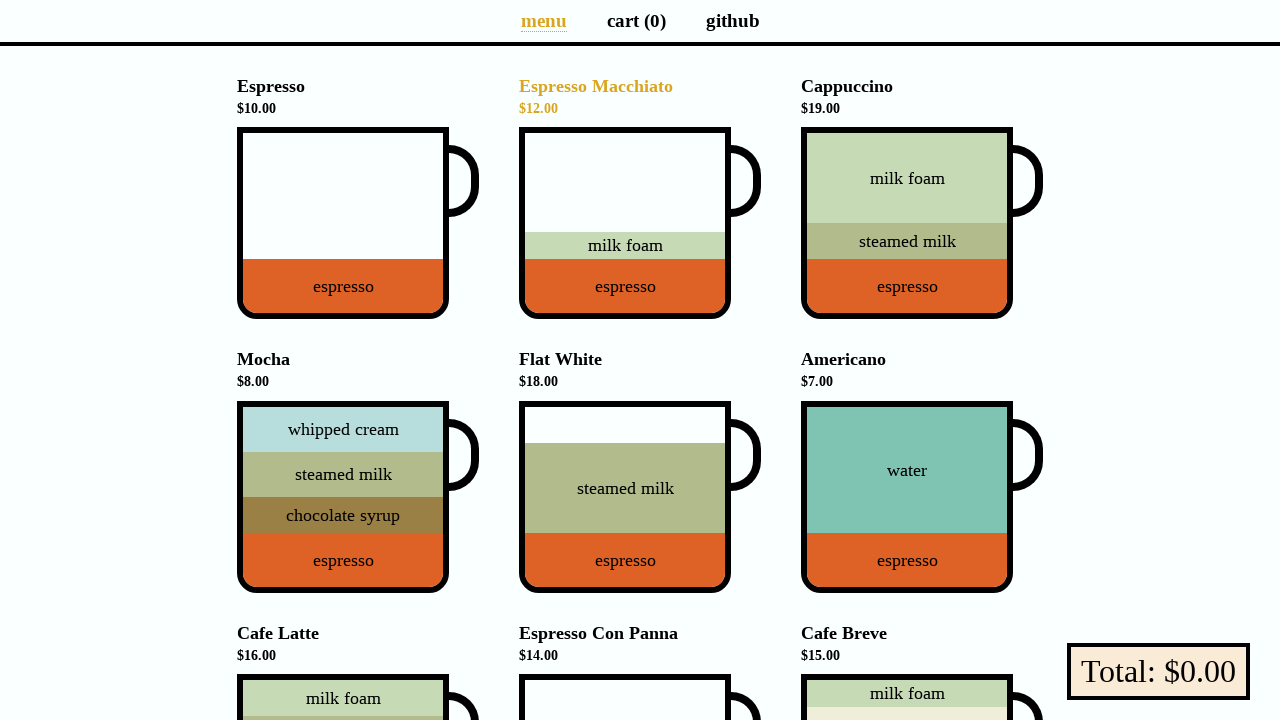

Double-clicked menu header (first click) at (922, 97) on li[data-v-a9662a08] >> nth=2 >> h4
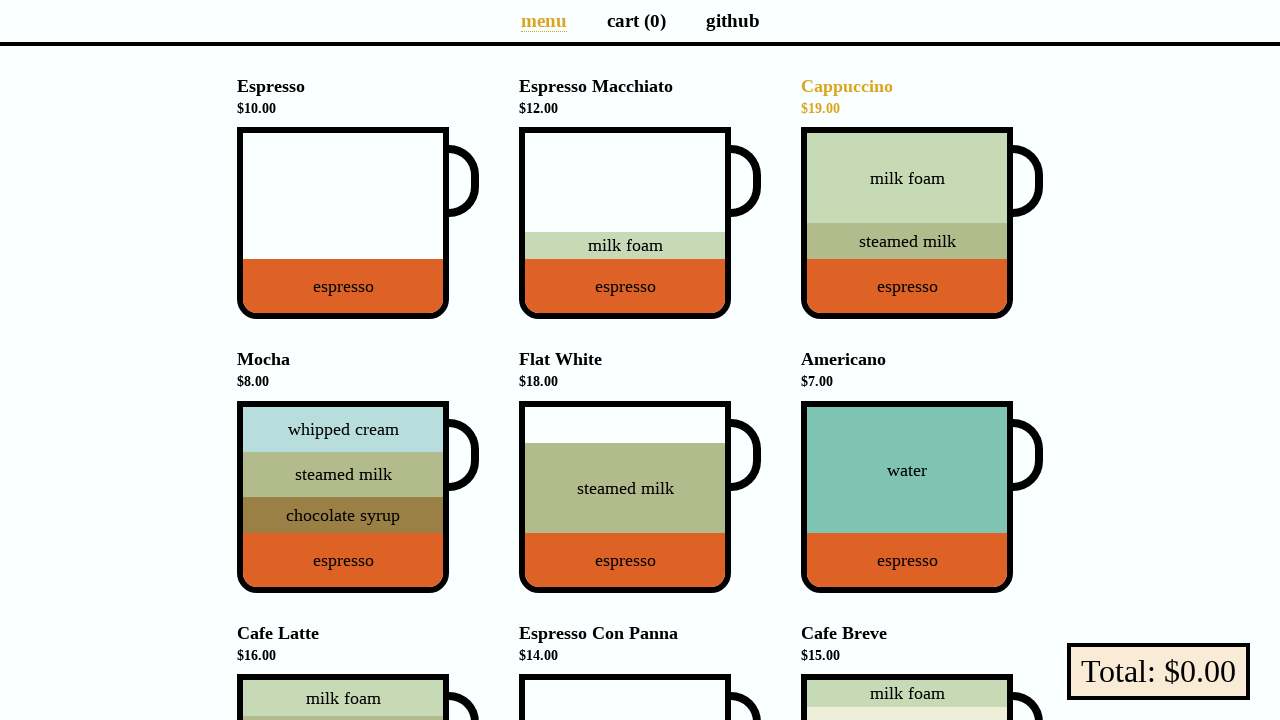

Double-clicked menu header (second click) at (922, 97) on li[data-v-a9662a08] >> nth=2 >> h4
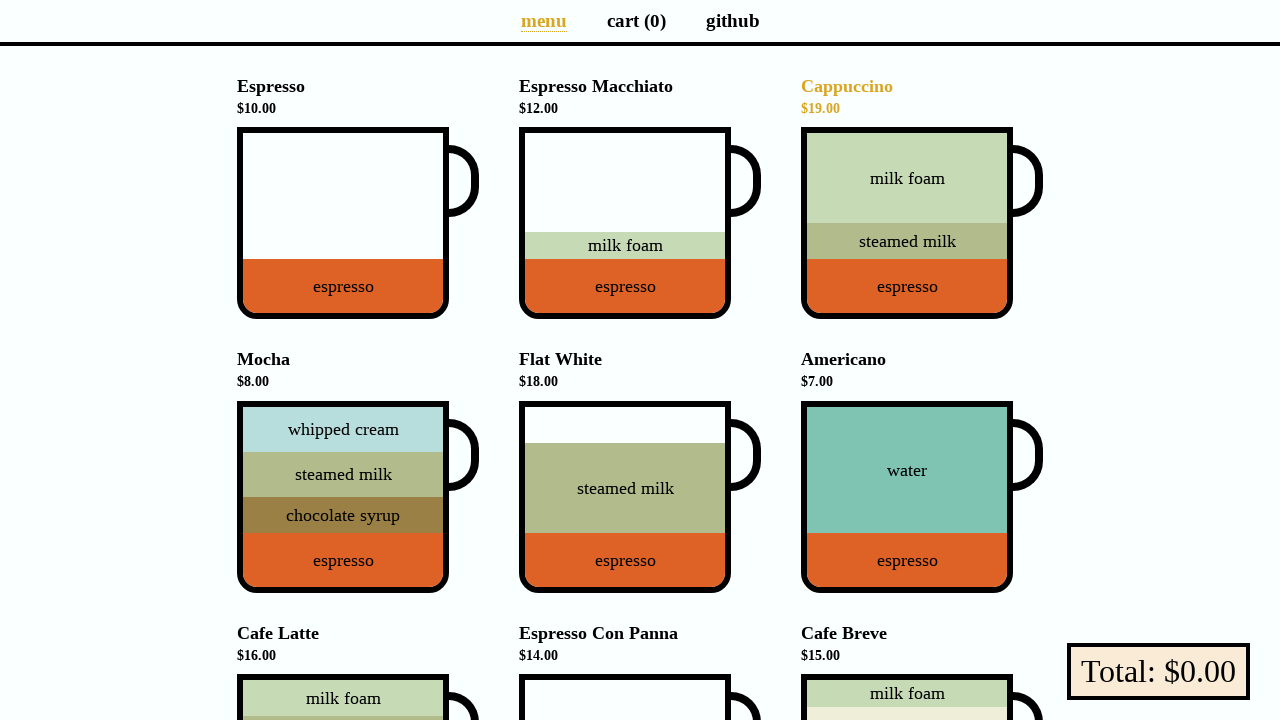

Scrolled menu header into view
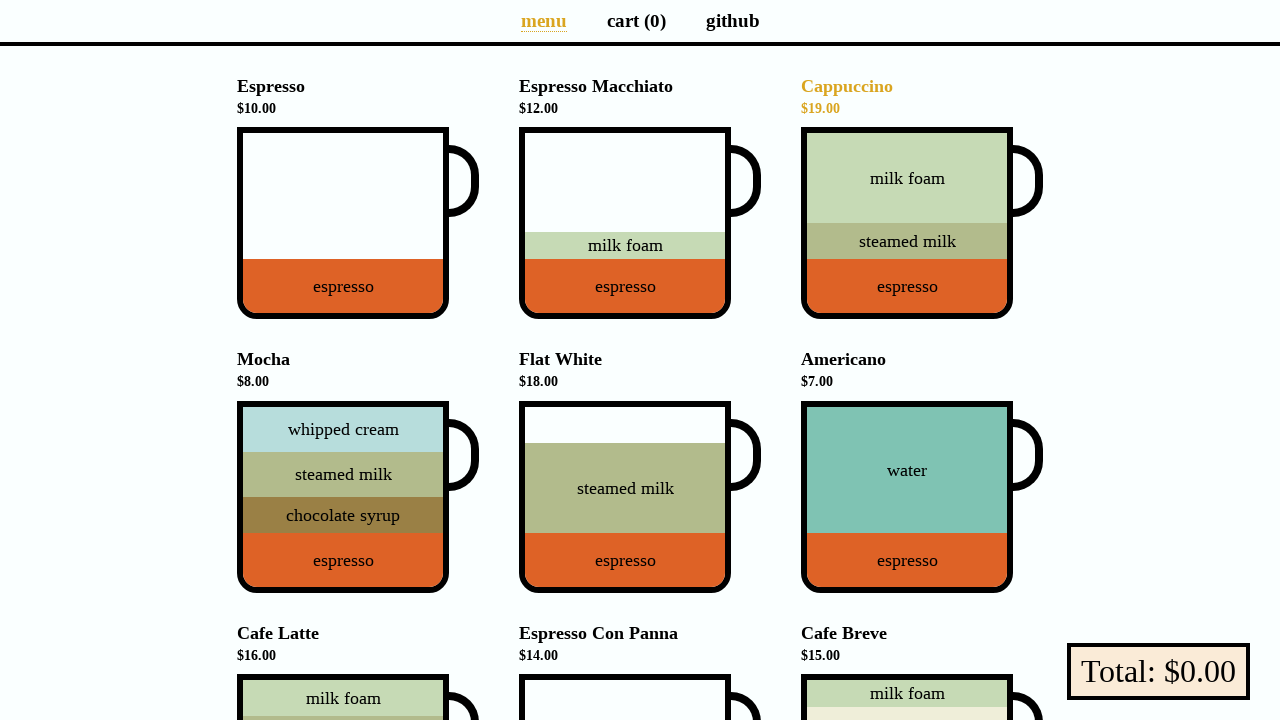

Double-clicked menu header (first click) at (358, 370) on li[data-v-a9662a08] >> nth=3 >> h4
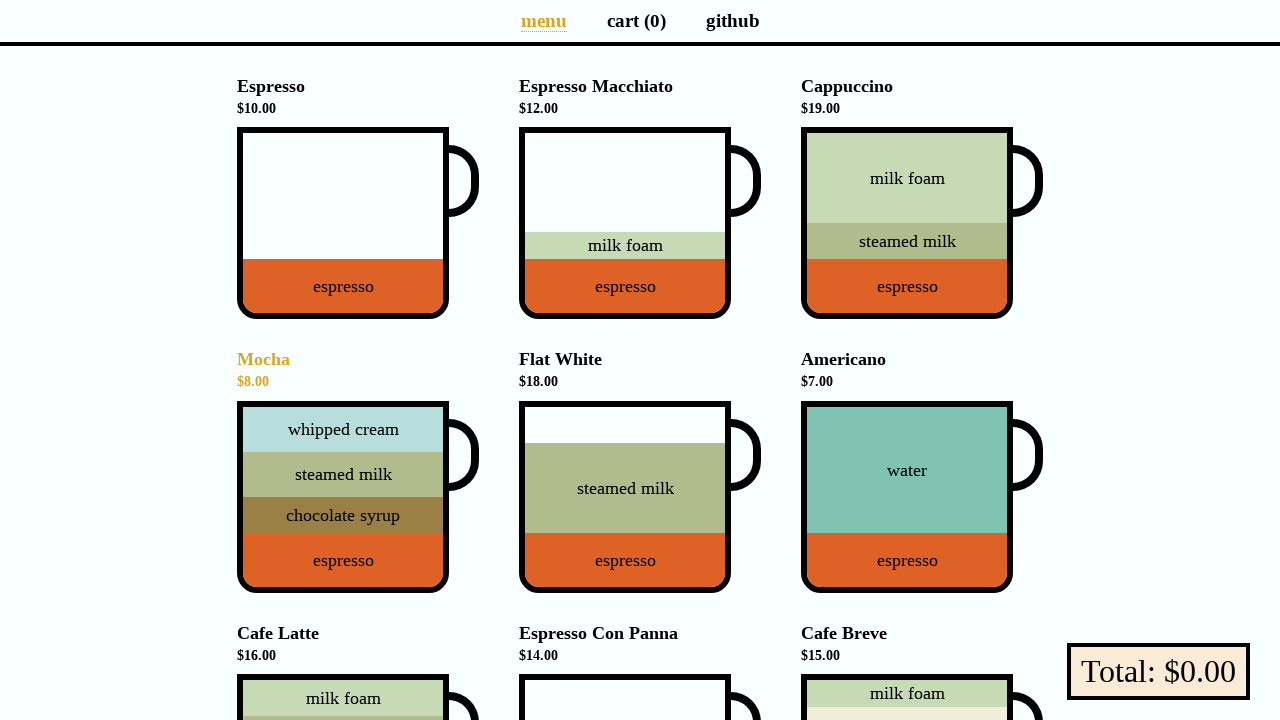

Double-clicked menu header (second click) at (358, 370) on li[data-v-a9662a08] >> nth=3 >> h4
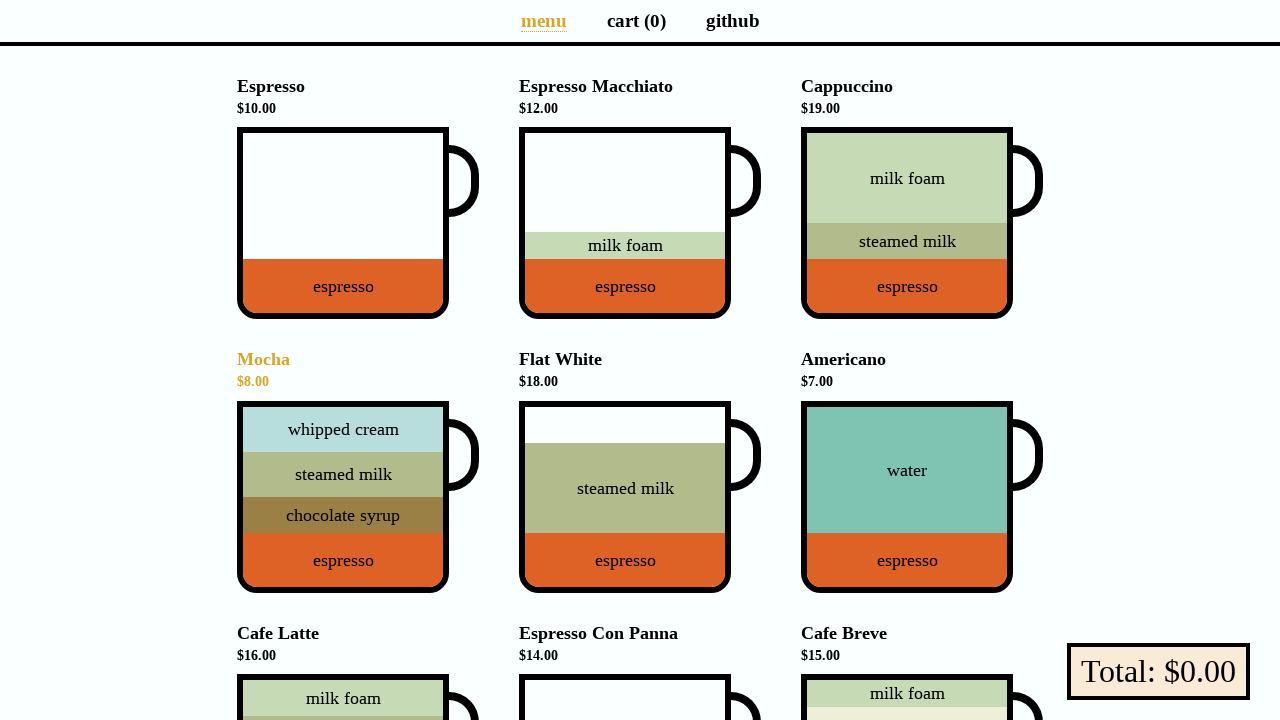

Scrolled menu header into view
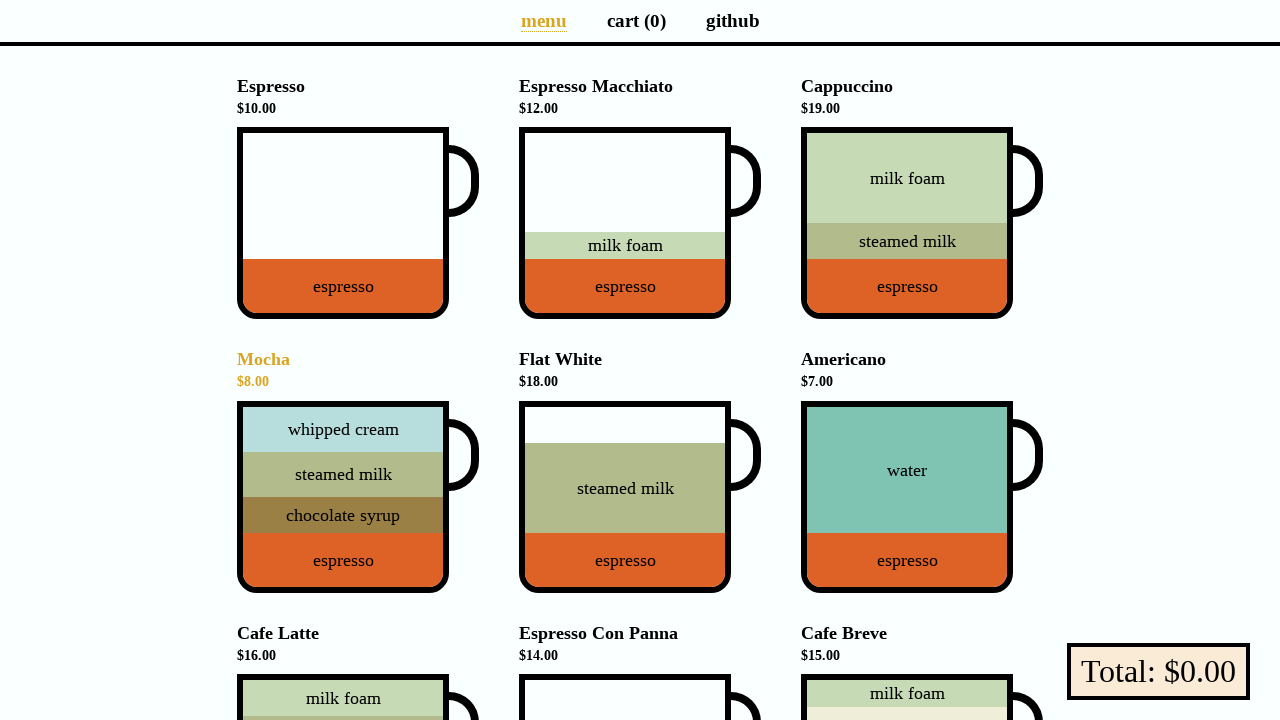

Double-clicked menu header (first click) at (640, 370) on li[data-v-a9662a08] >> nth=4 >> h4
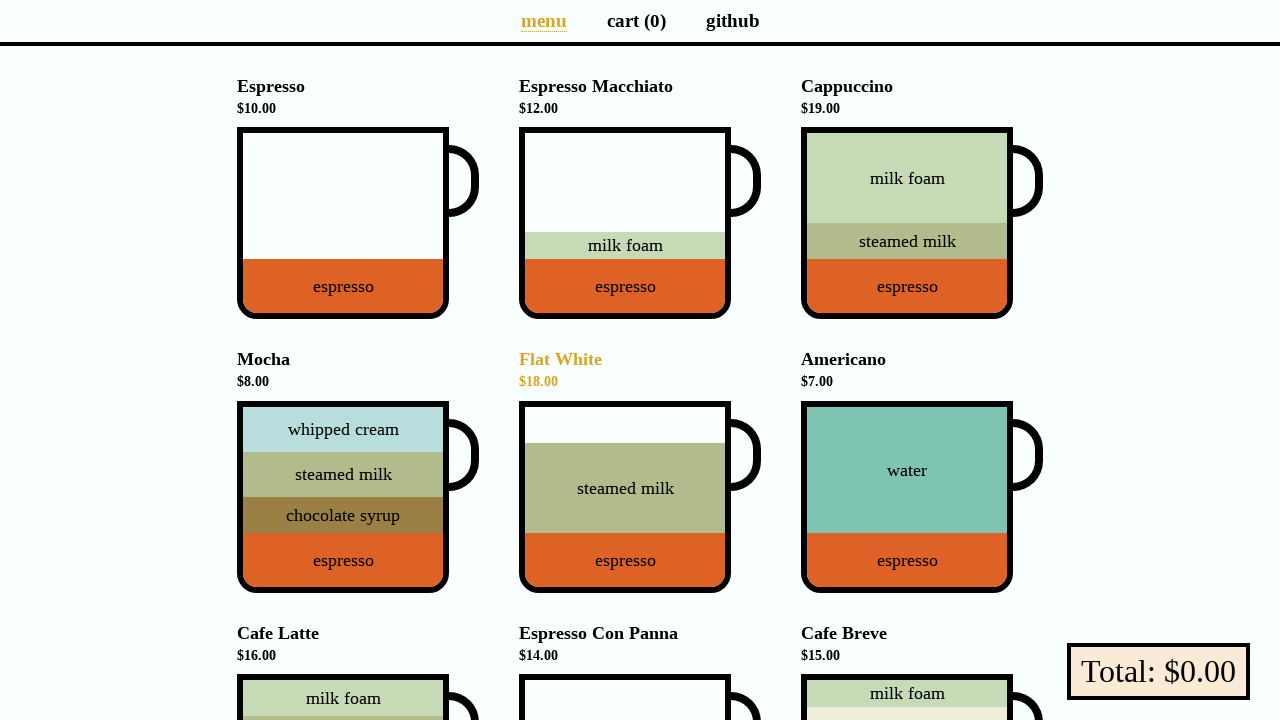

Double-clicked menu header (second click) at (640, 370) on li[data-v-a9662a08] >> nth=4 >> h4
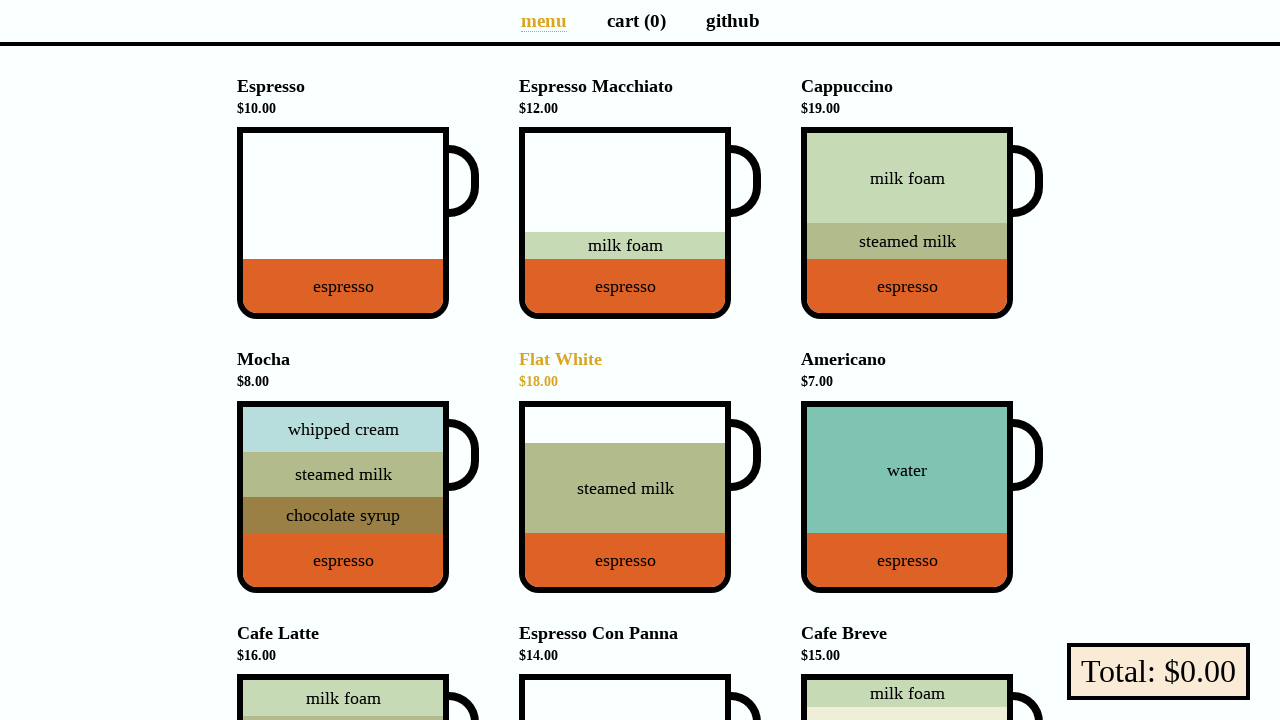

Scrolled menu header into view
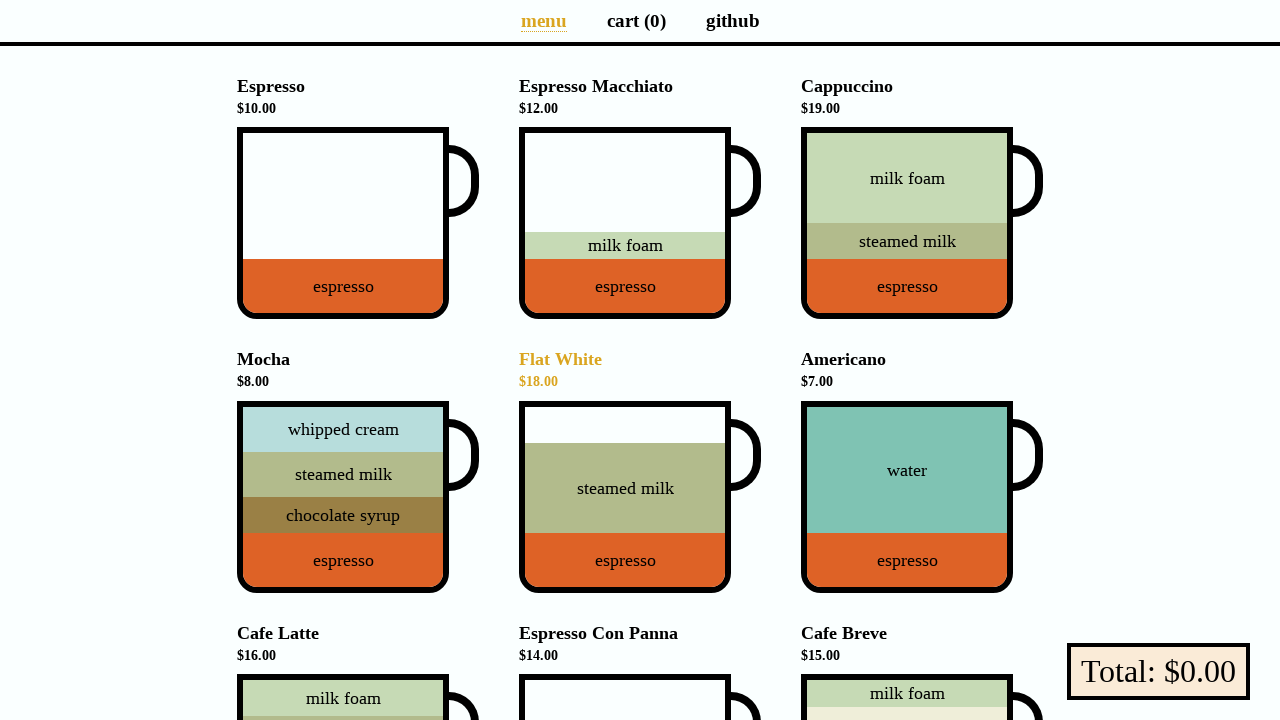

Double-clicked menu header (first click) at (922, 370) on li[data-v-a9662a08] >> nth=5 >> h4
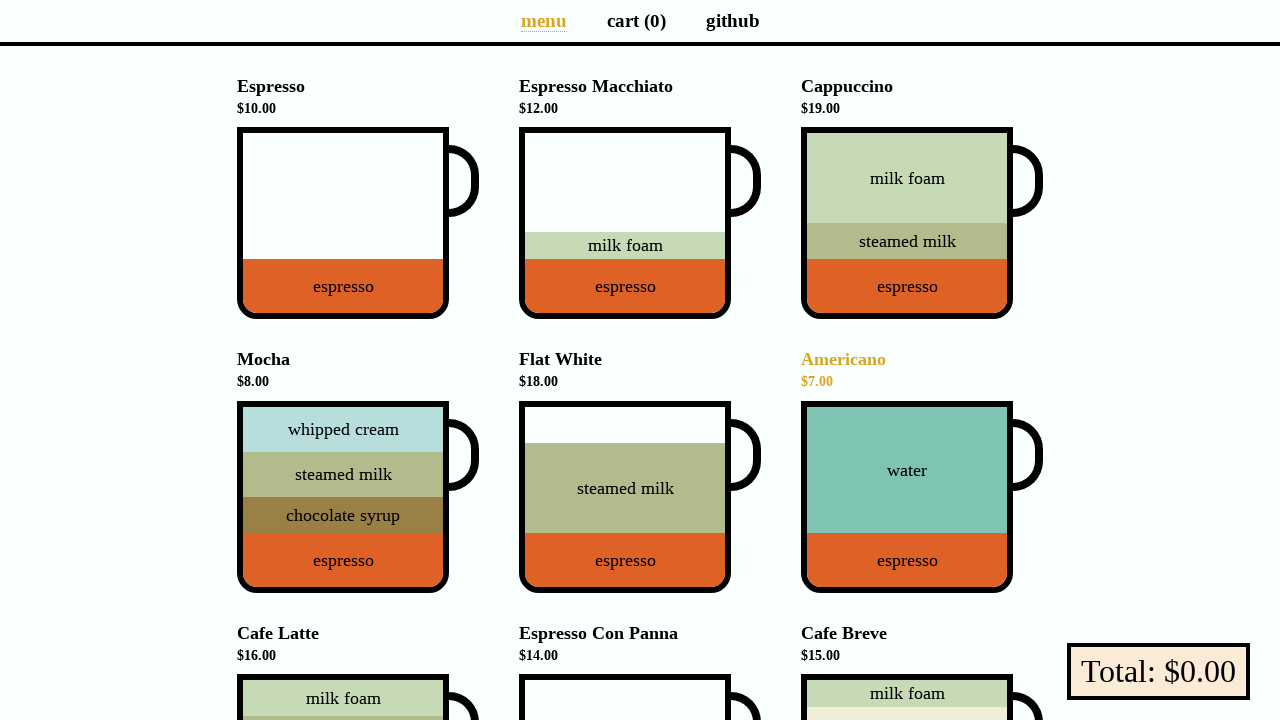

Double-clicked menu header (second click) at (922, 370) on li[data-v-a9662a08] >> nth=5 >> h4
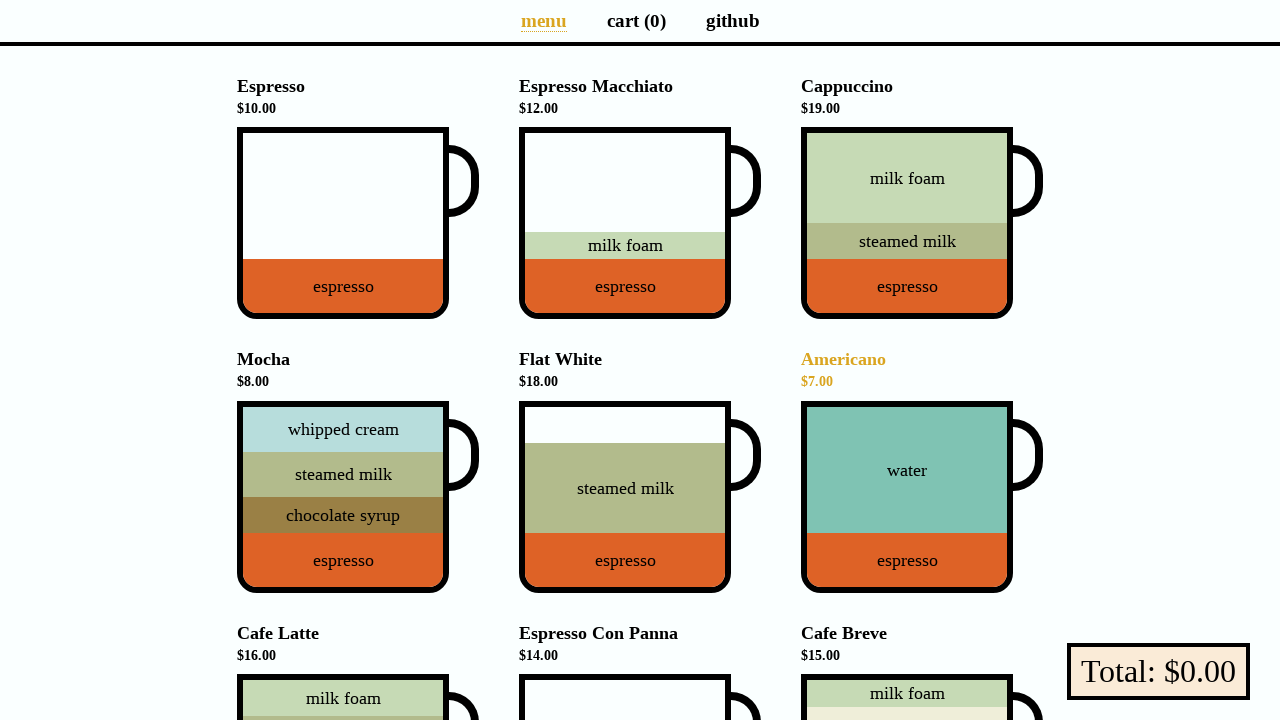

Scrolled menu header into view
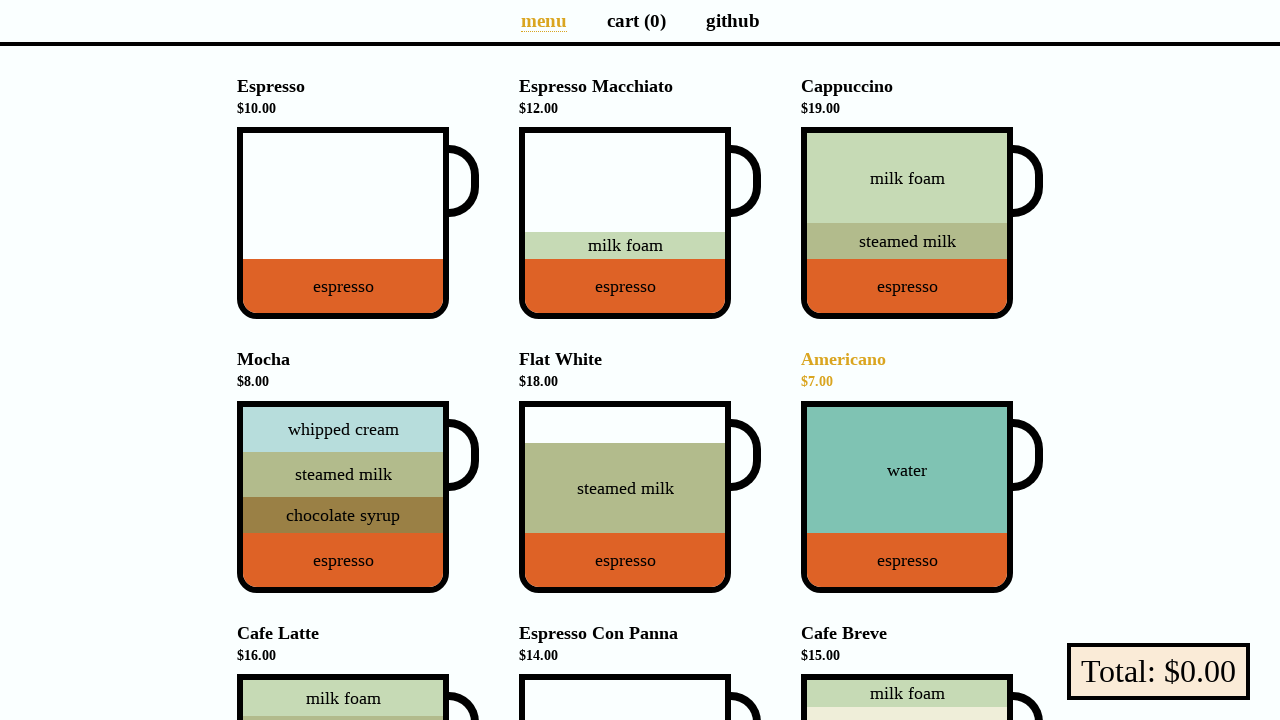

Double-clicked menu header (first click) at (358, 644) on li[data-v-a9662a08] >> nth=6 >> h4
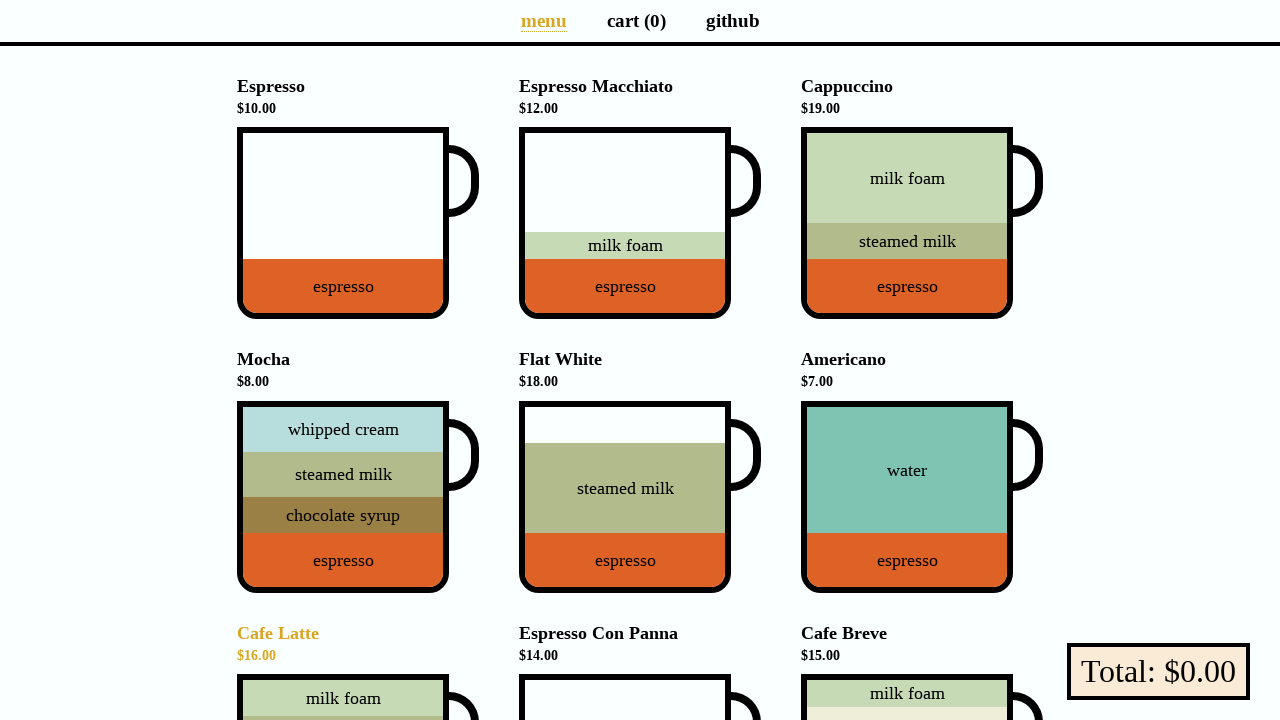

Double-clicked menu header (second click) at (358, 644) on li[data-v-a9662a08] >> nth=6 >> h4
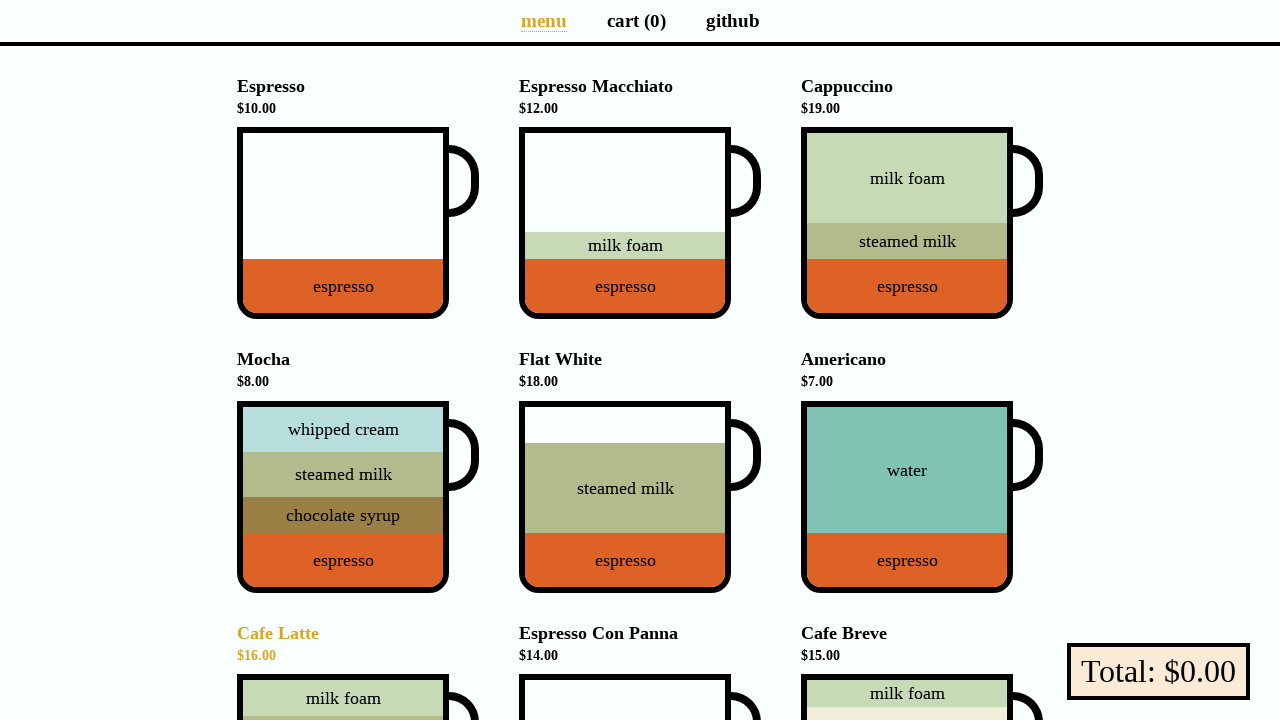

Scrolled menu header into view
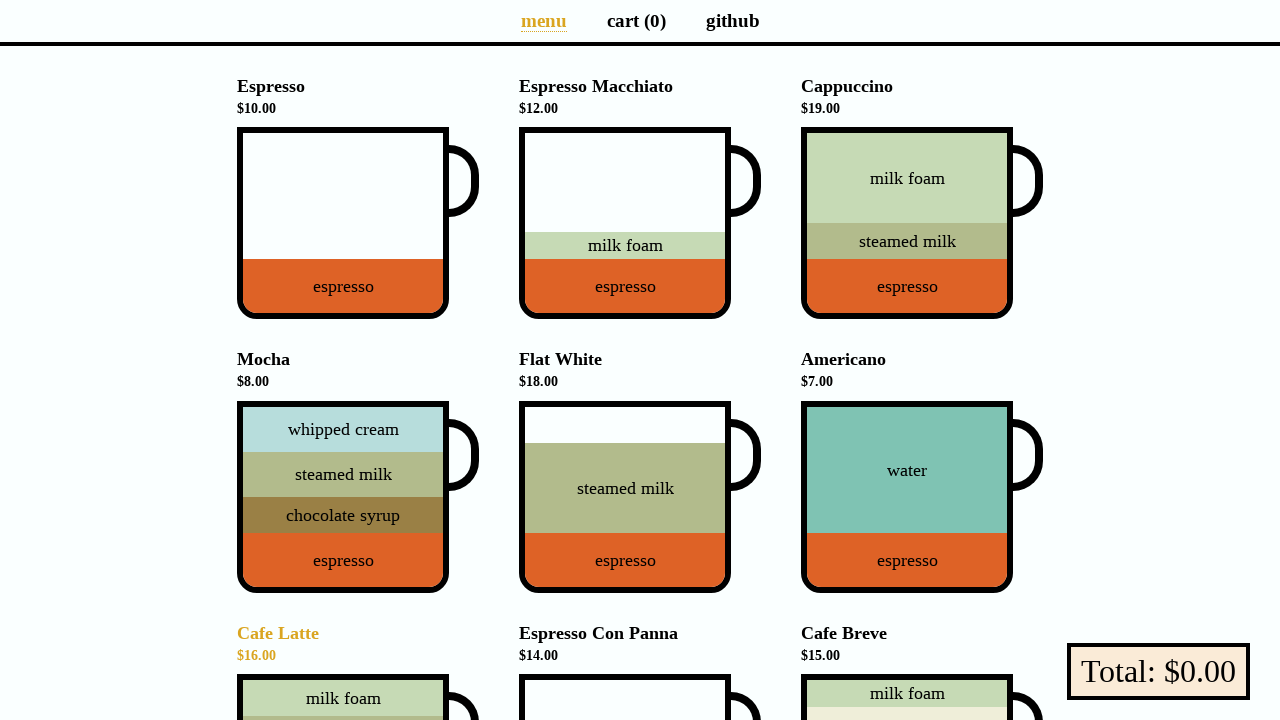

Double-clicked menu header (first click) at (640, 644) on li[data-v-a9662a08] >> nth=7 >> h4
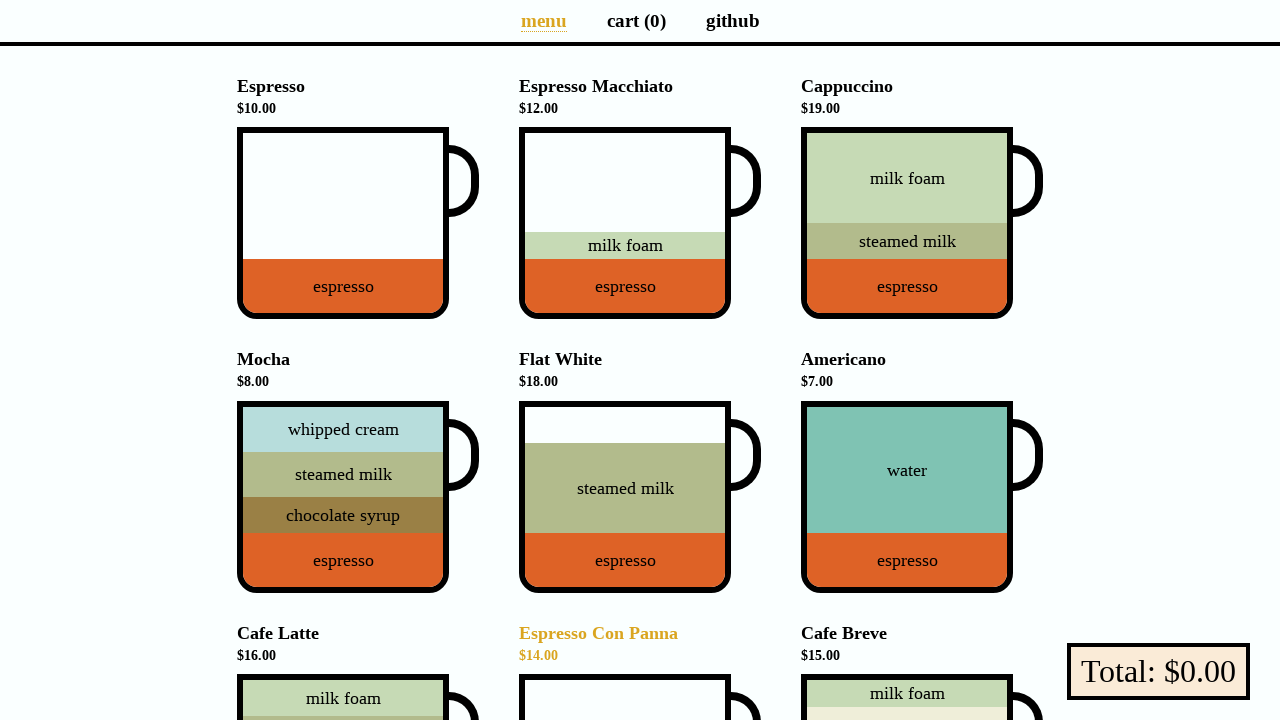

Double-clicked menu header (second click) at (640, 644) on li[data-v-a9662a08] >> nth=7 >> h4
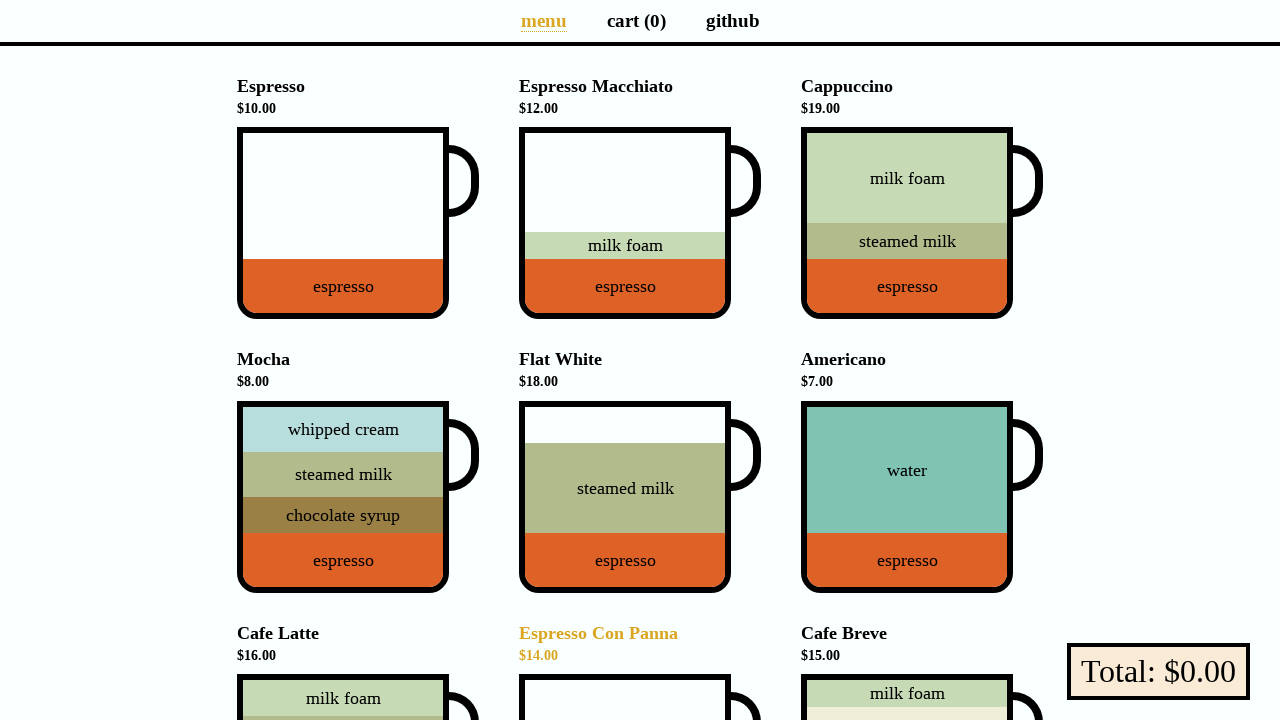

Scrolled menu header into view
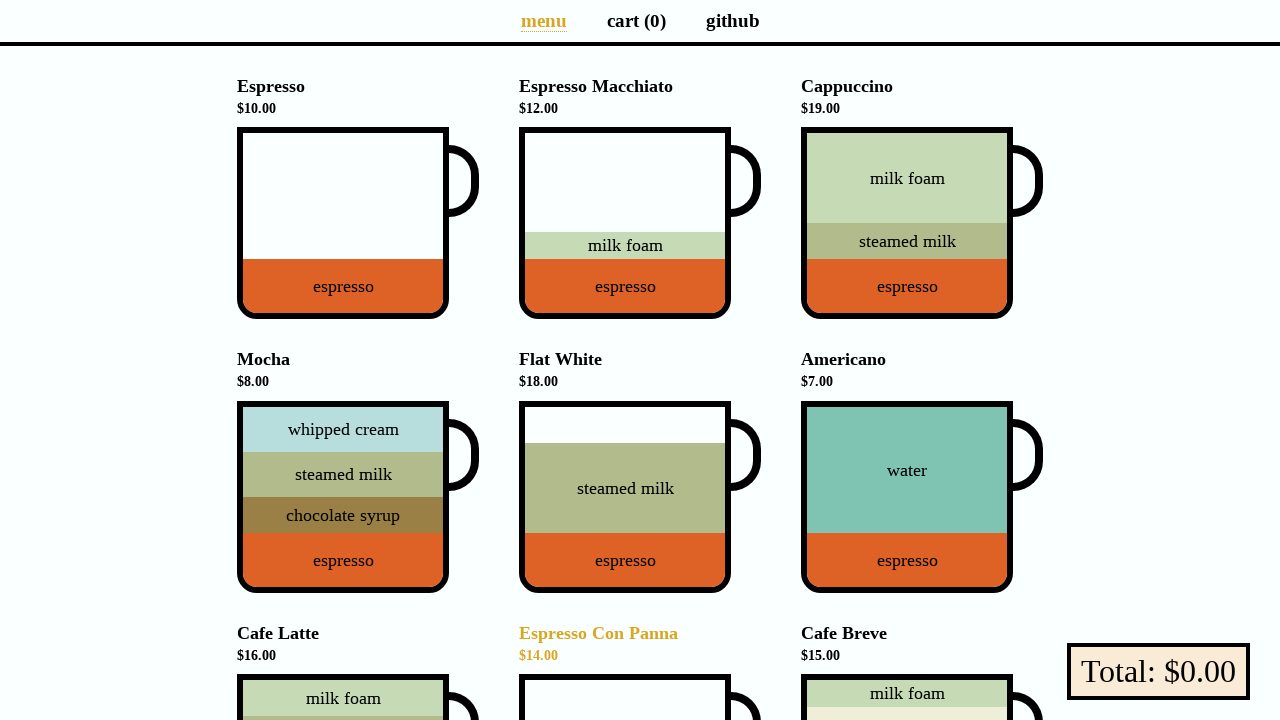

Double-clicked menu header (first click) at (922, 644) on li[data-v-a9662a08] >> nth=8 >> h4
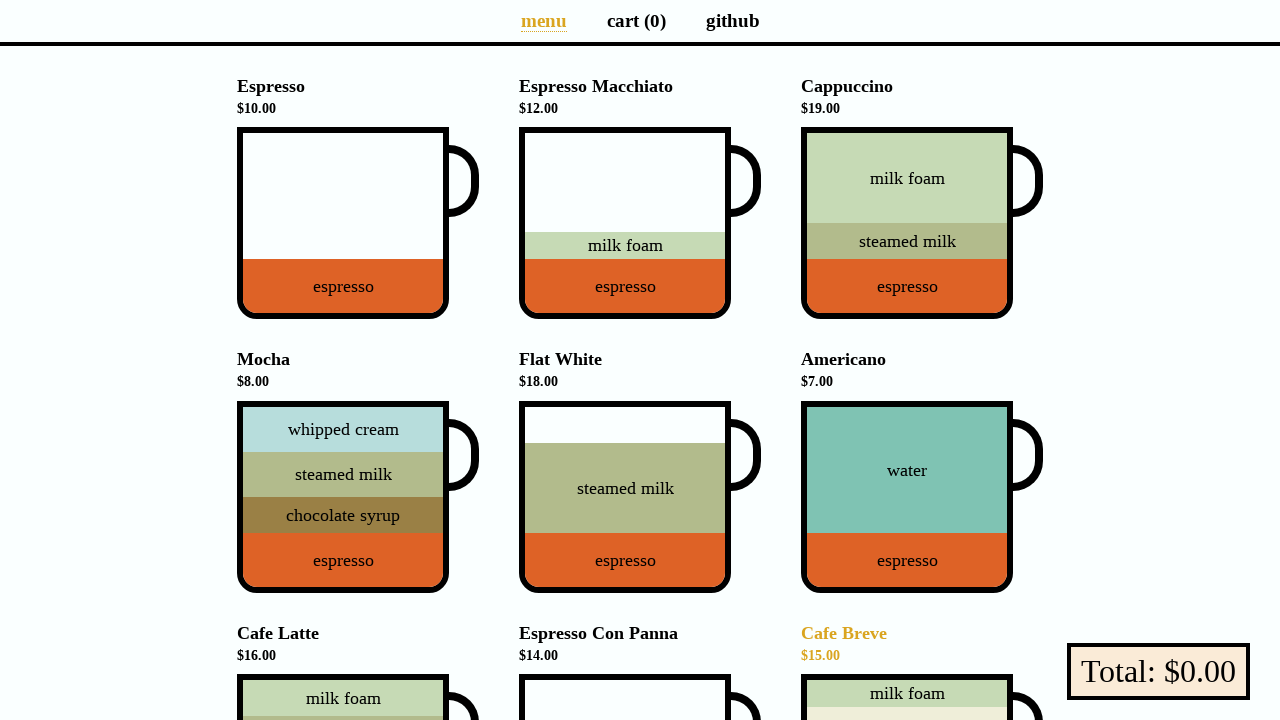

Double-clicked menu header (second click) at (922, 644) on li[data-v-a9662a08] >> nth=8 >> h4
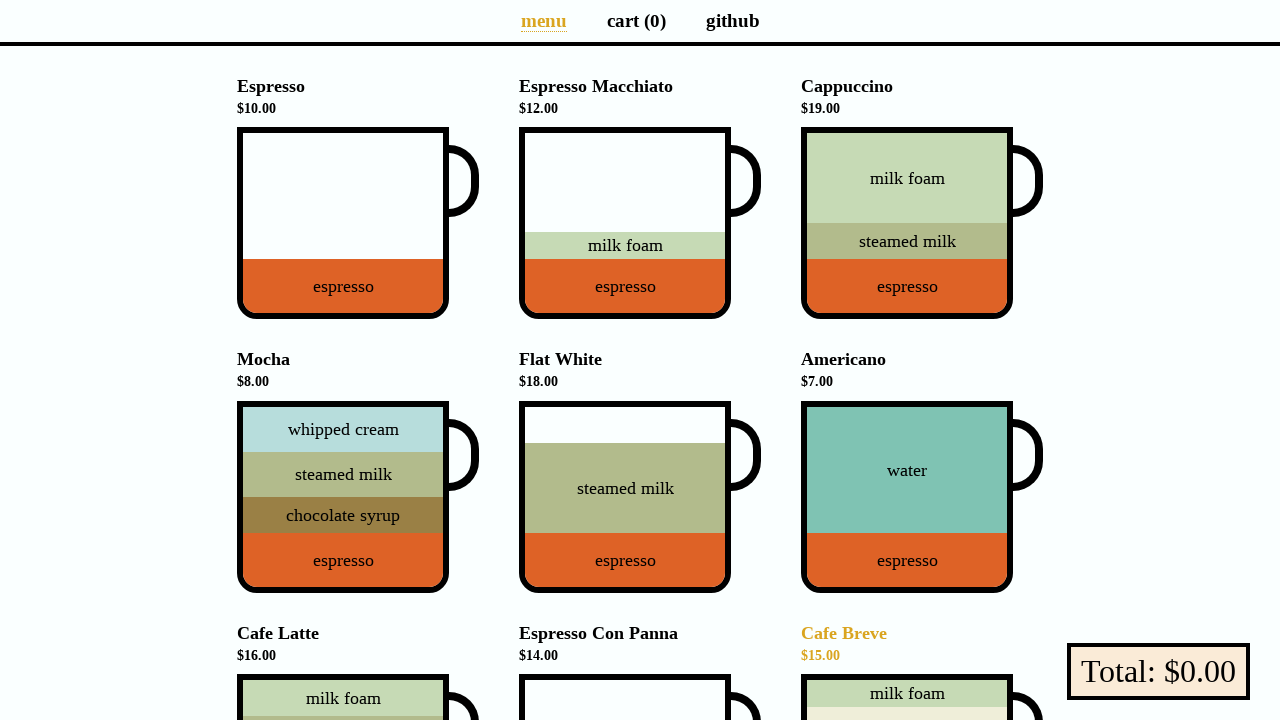

Retrieved full text from menu header
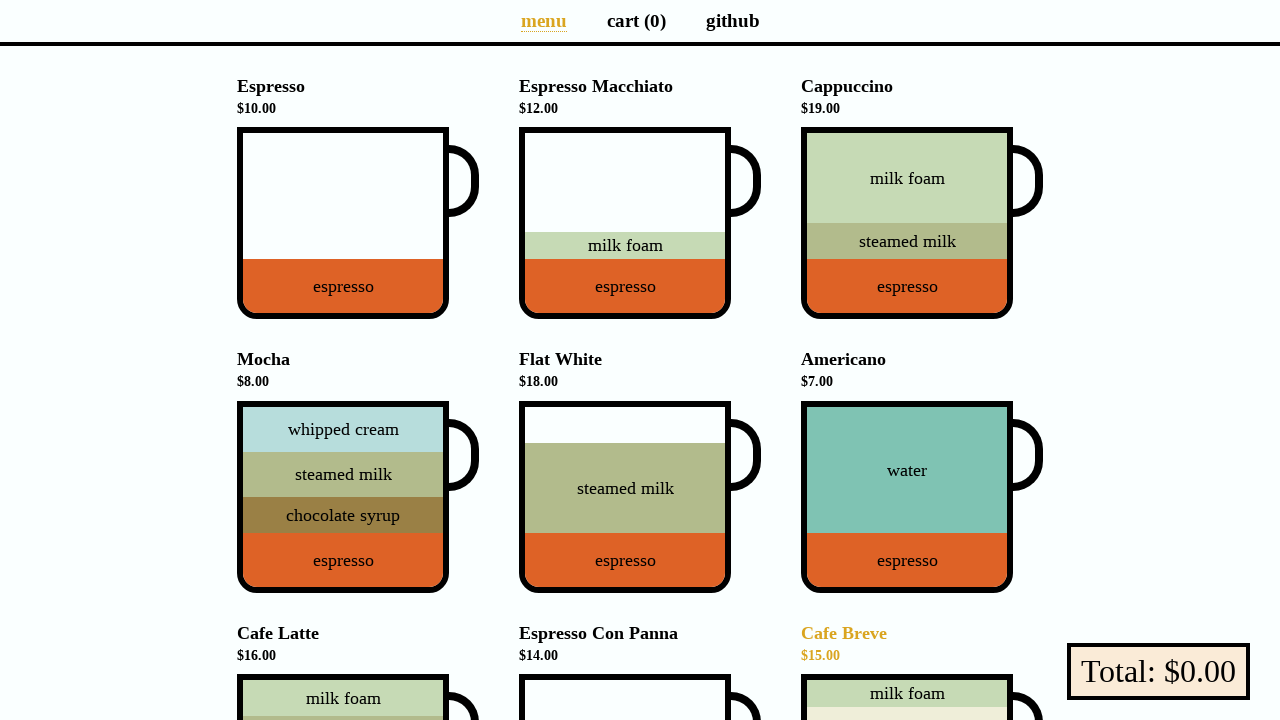

Retrieved price text from menu header
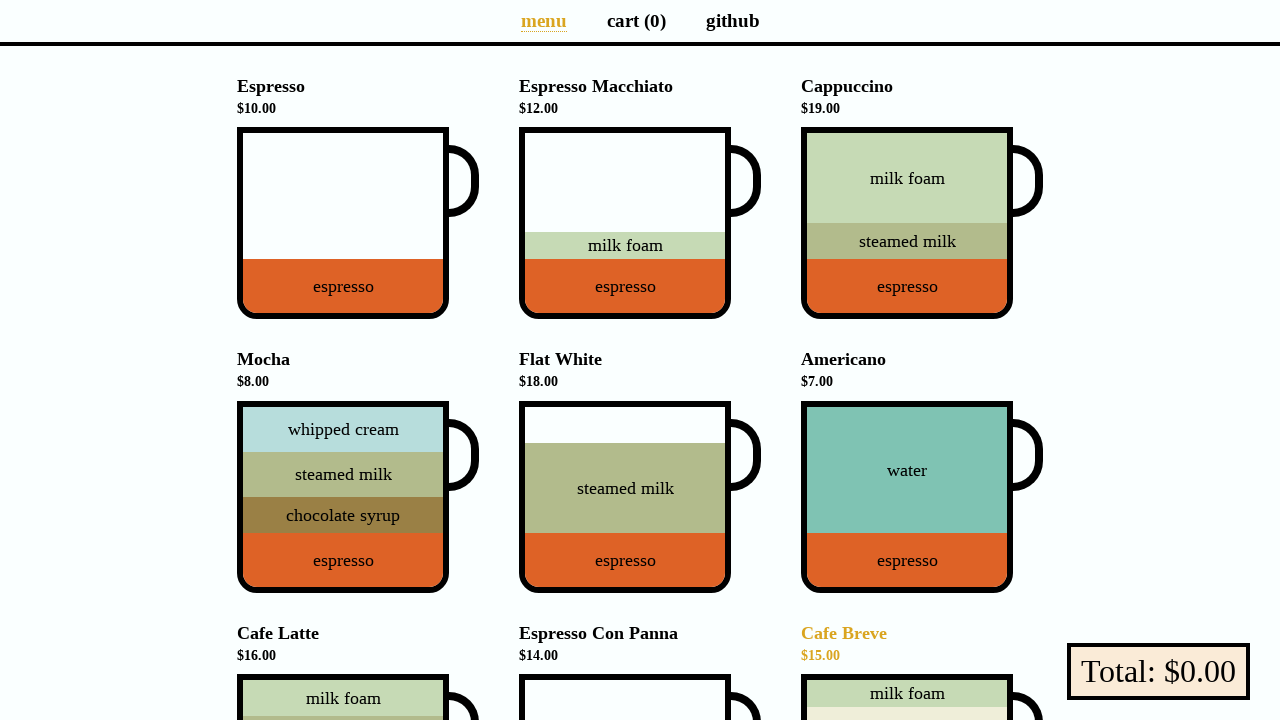

Retrieved full text from menu header
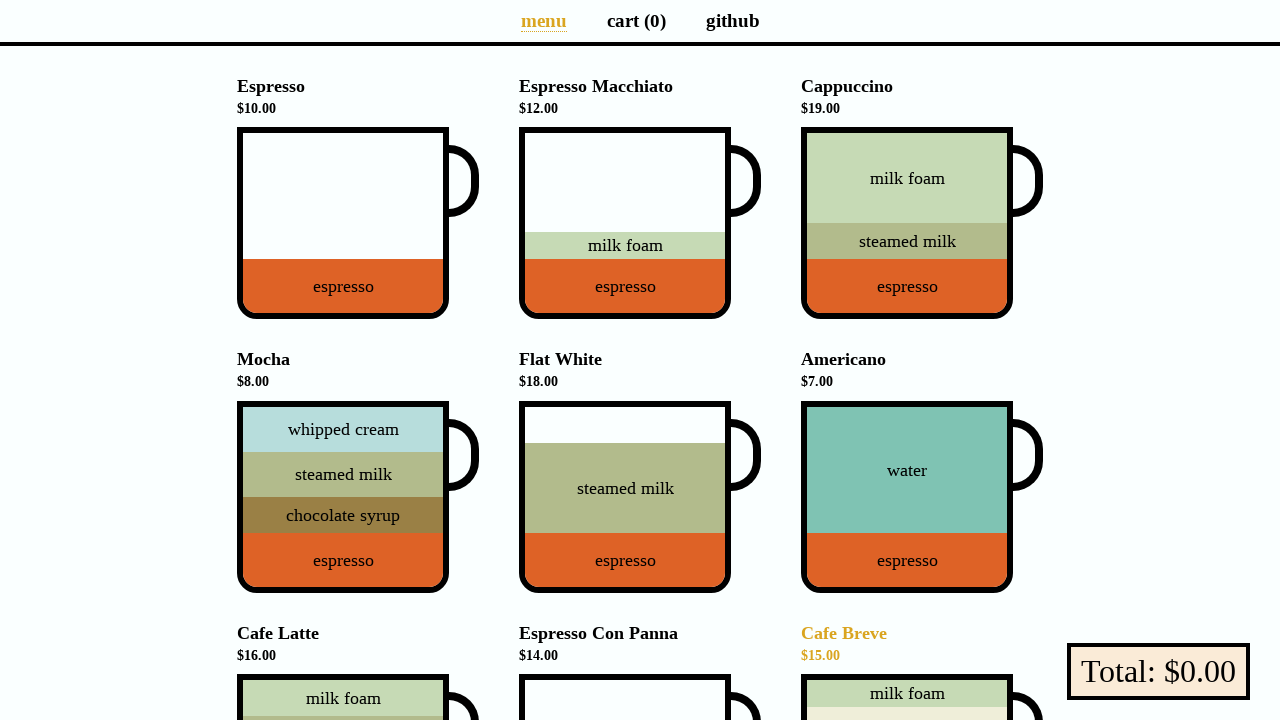

Retrieved price text from menu header
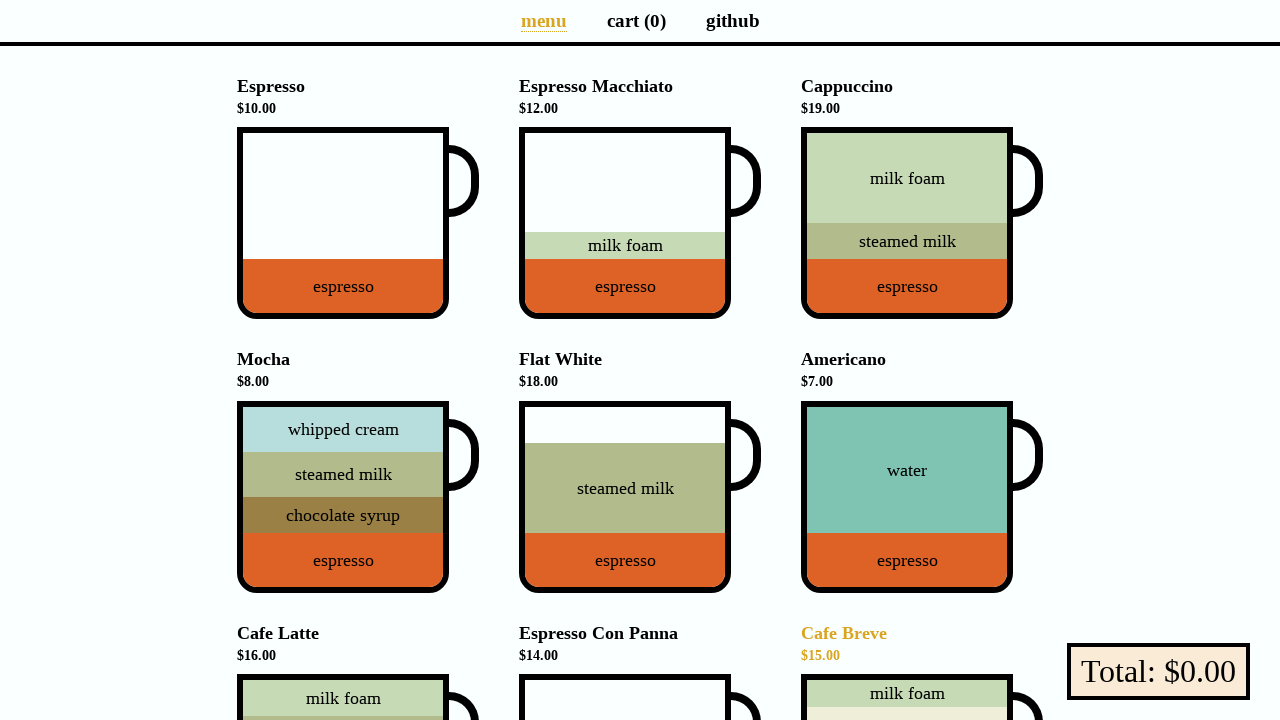

Retrieved full text from menu header
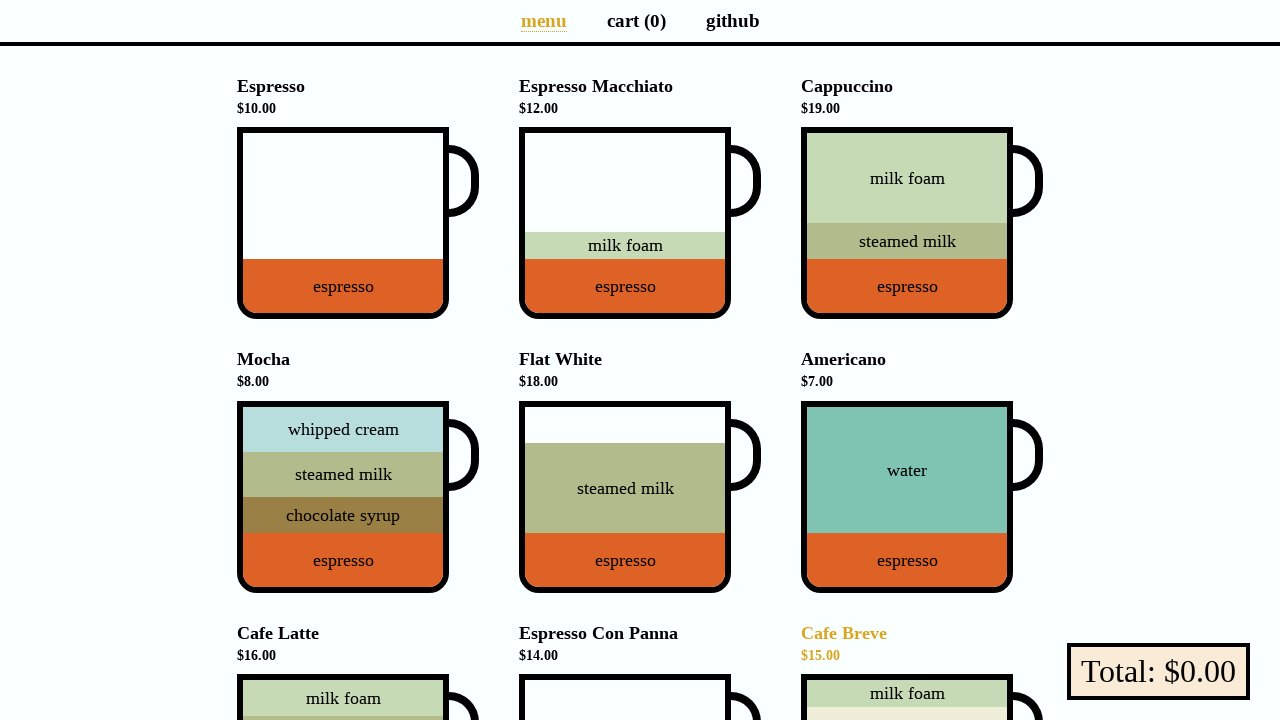

Retrieved price text from menu header
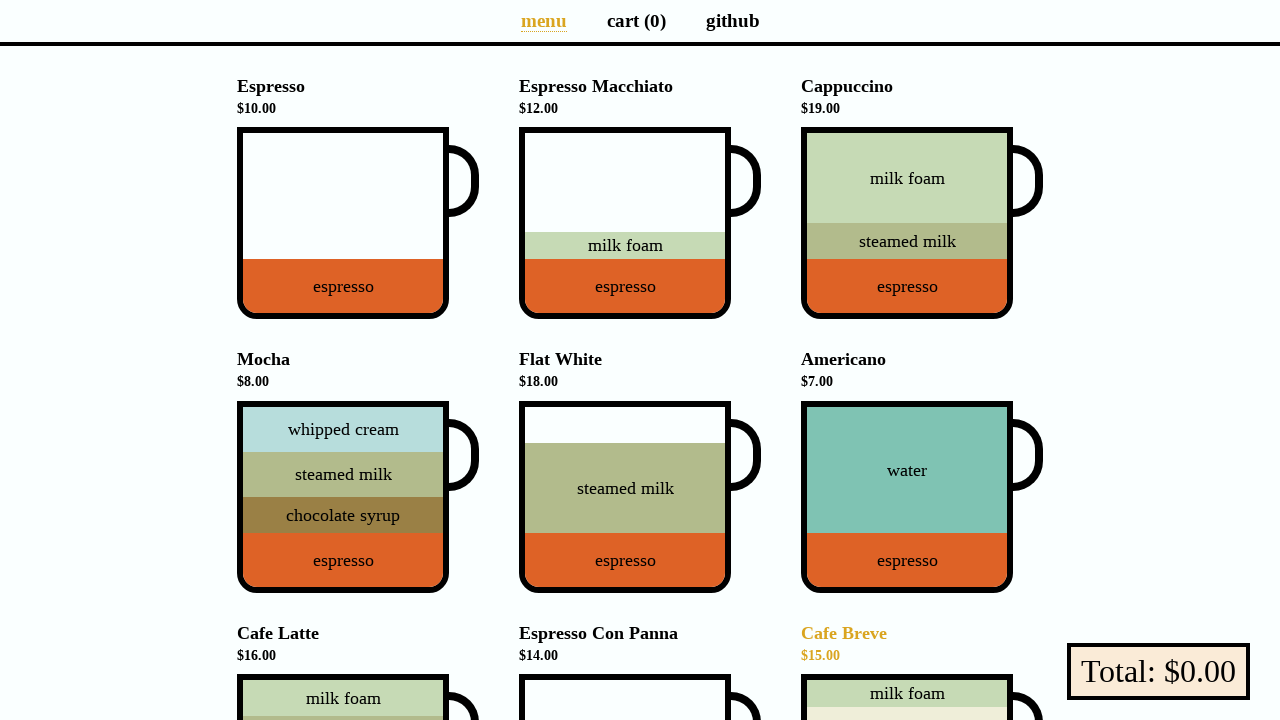

Retrieved full text from menu header
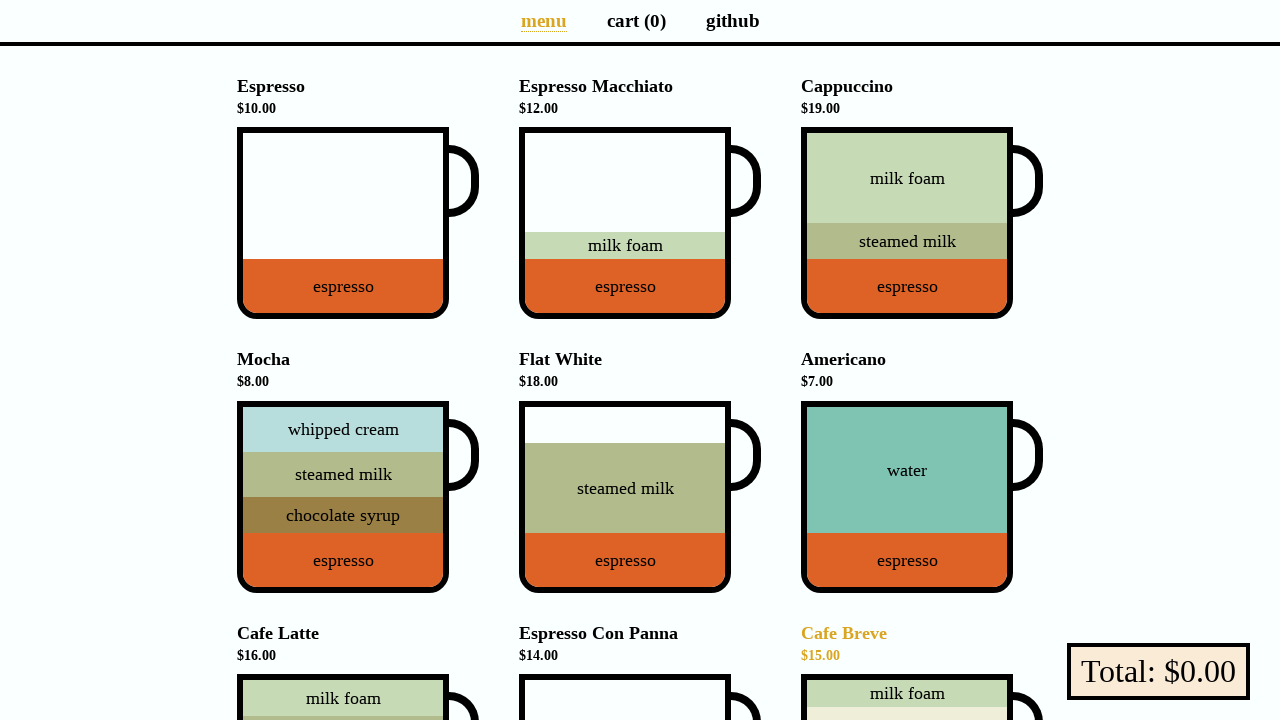

Retrieved price text from menu header
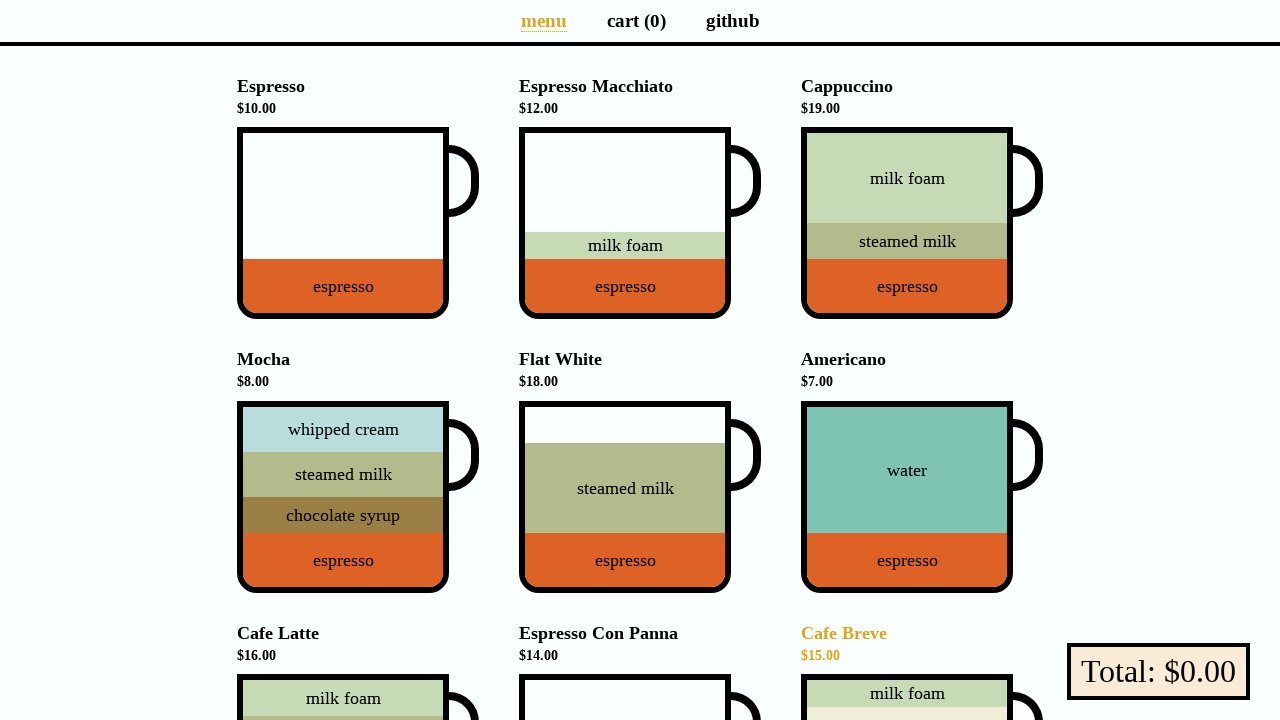

Retrieved full text from menu header
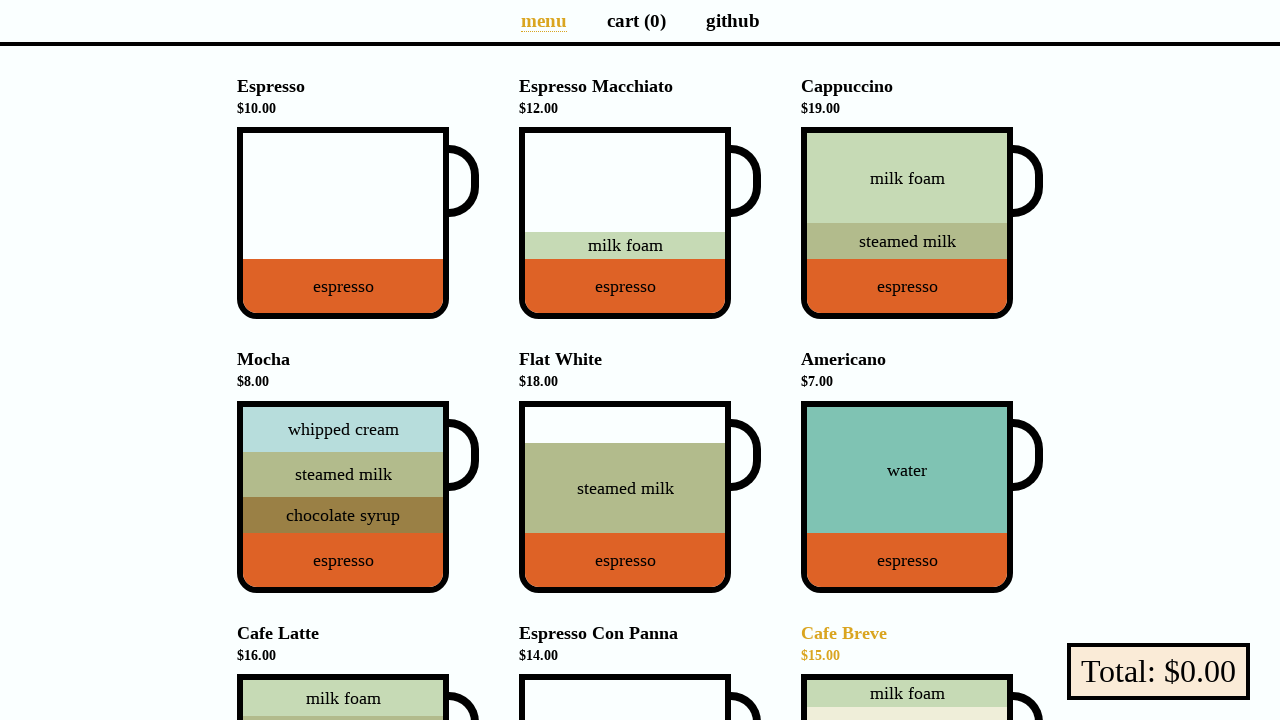

Retrieved price text from menu header
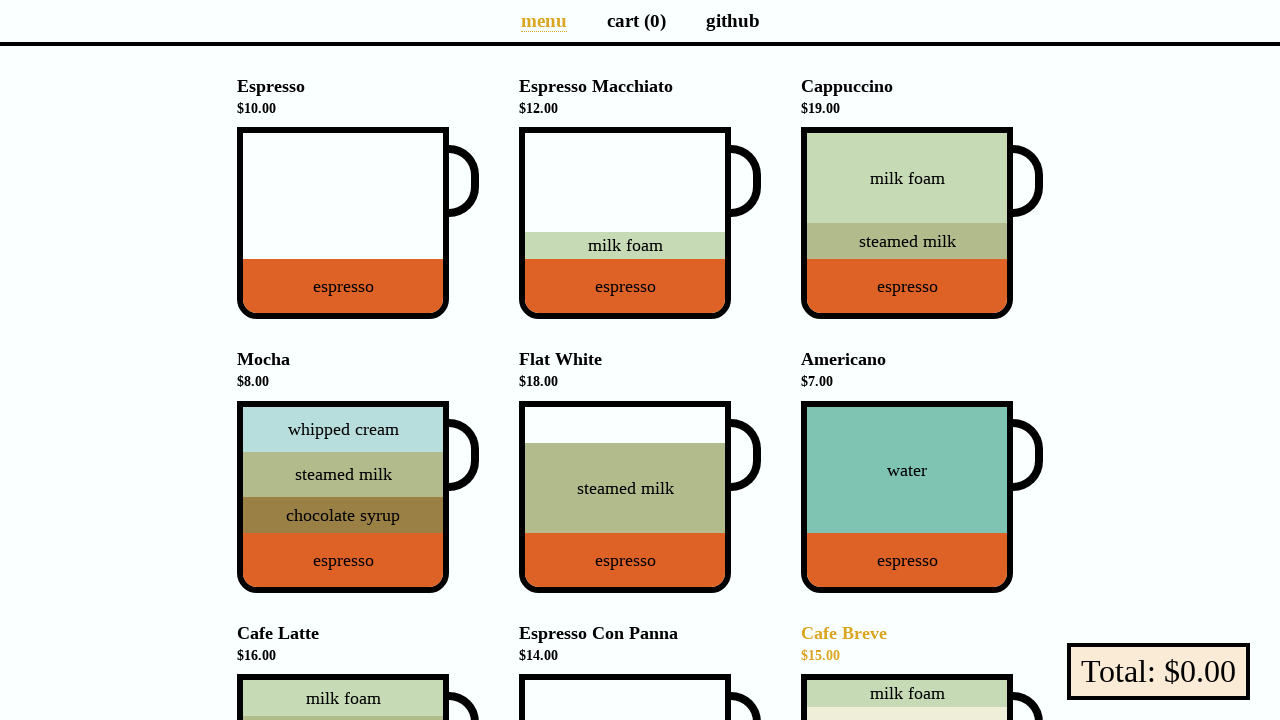

Retrieved full text from menu header
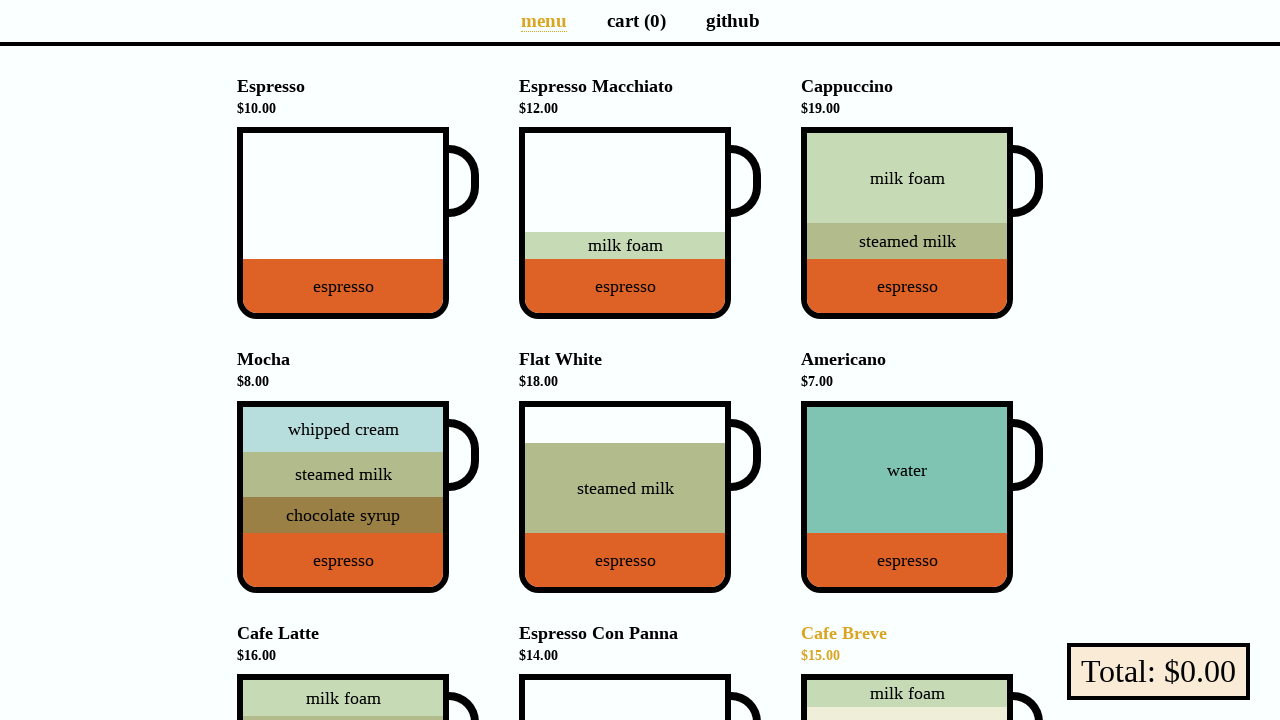

Retrieved price text from menu header
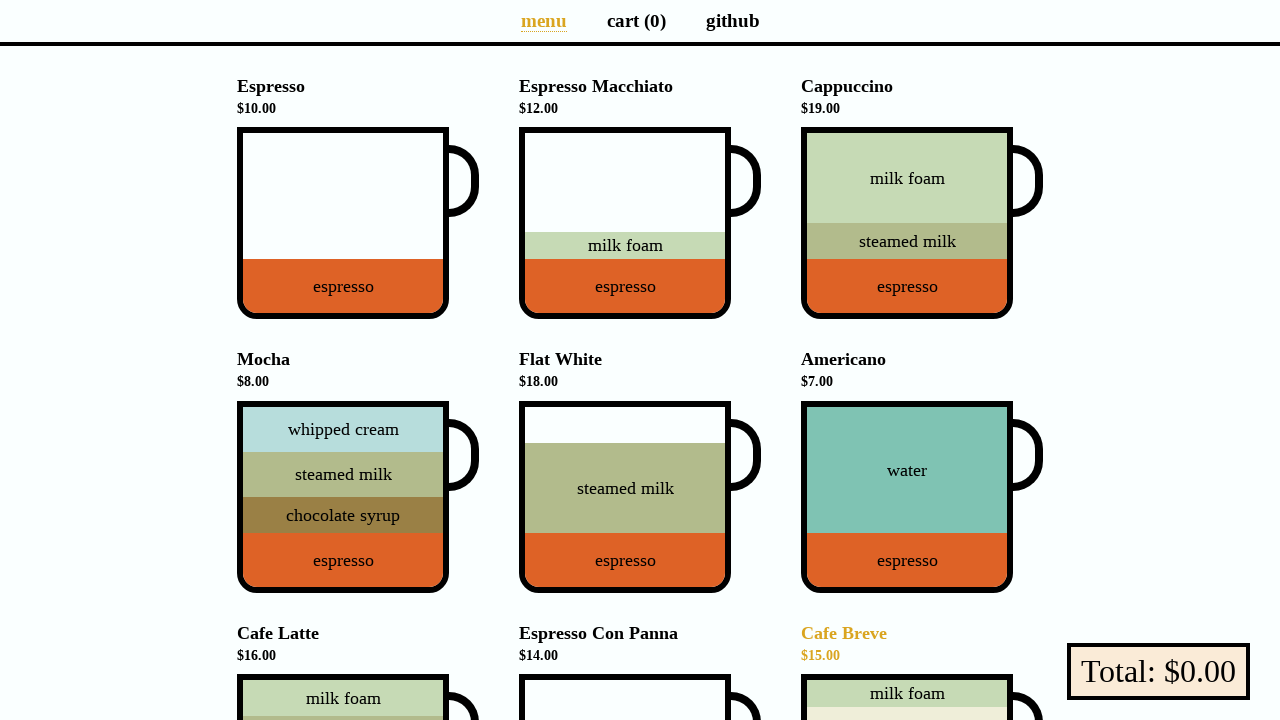

Retrieved full text from menu header
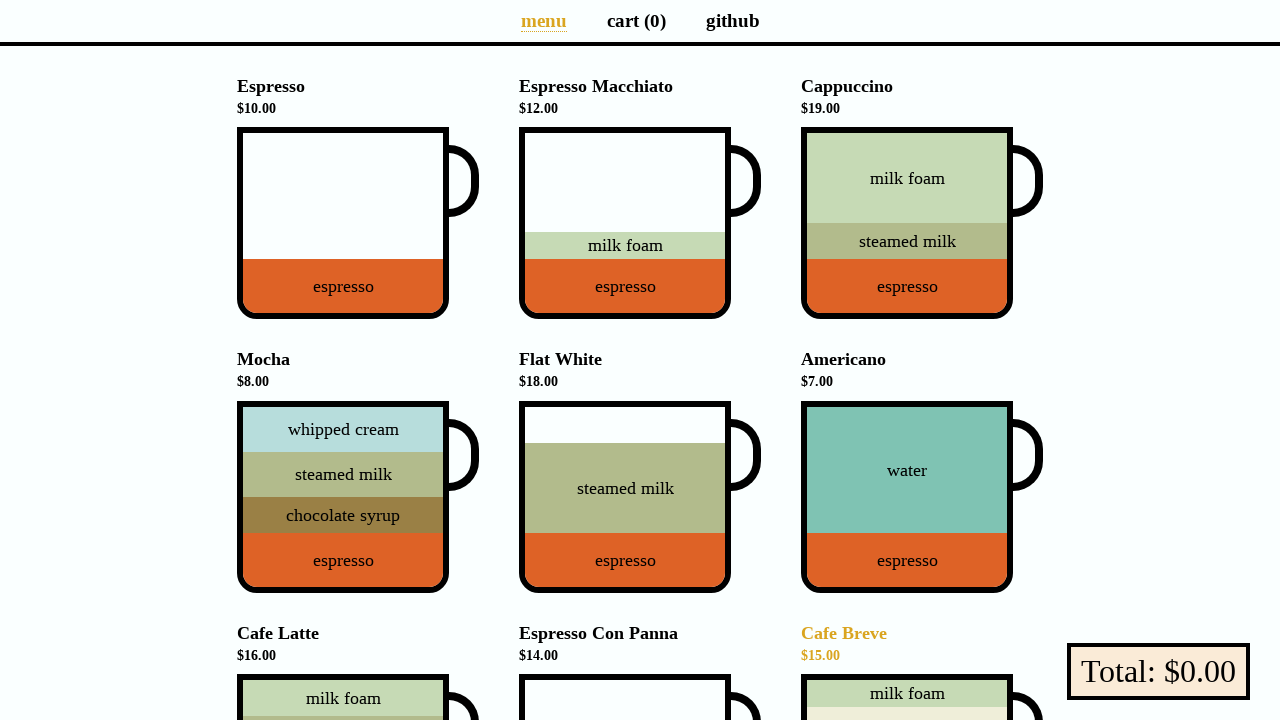

Retrieved price text from menu header
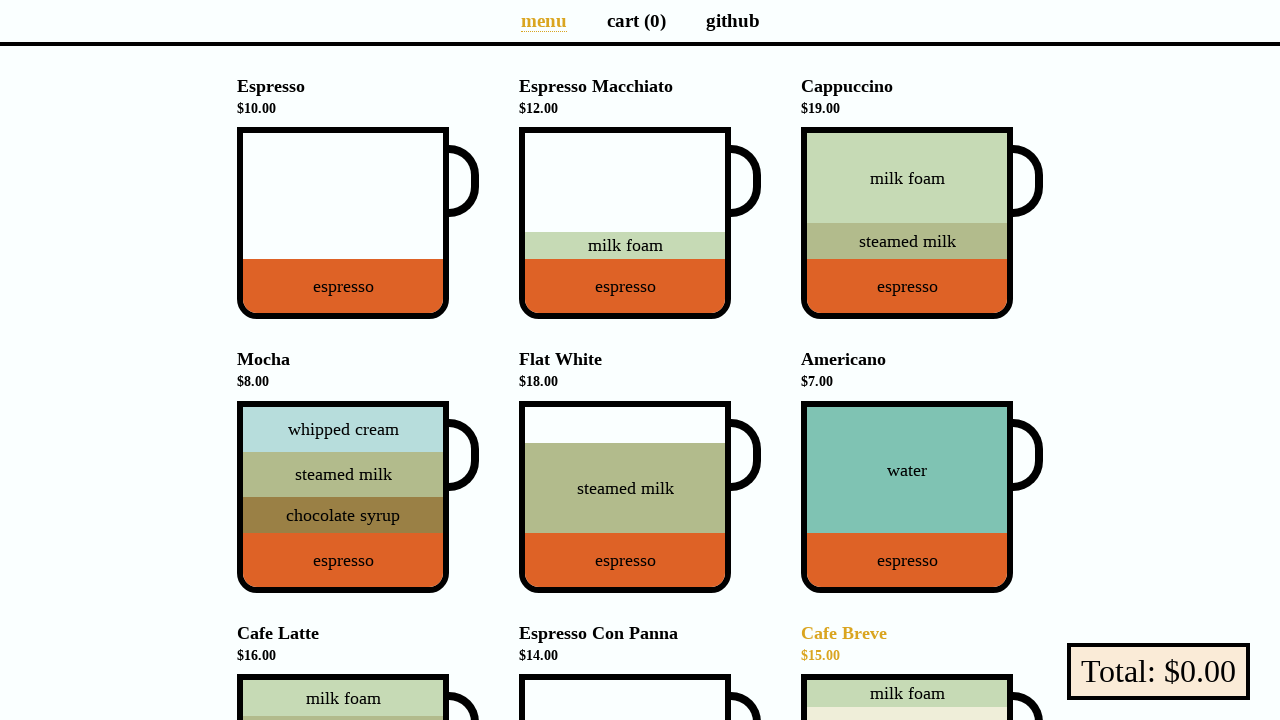

Retrieved full text from menu header
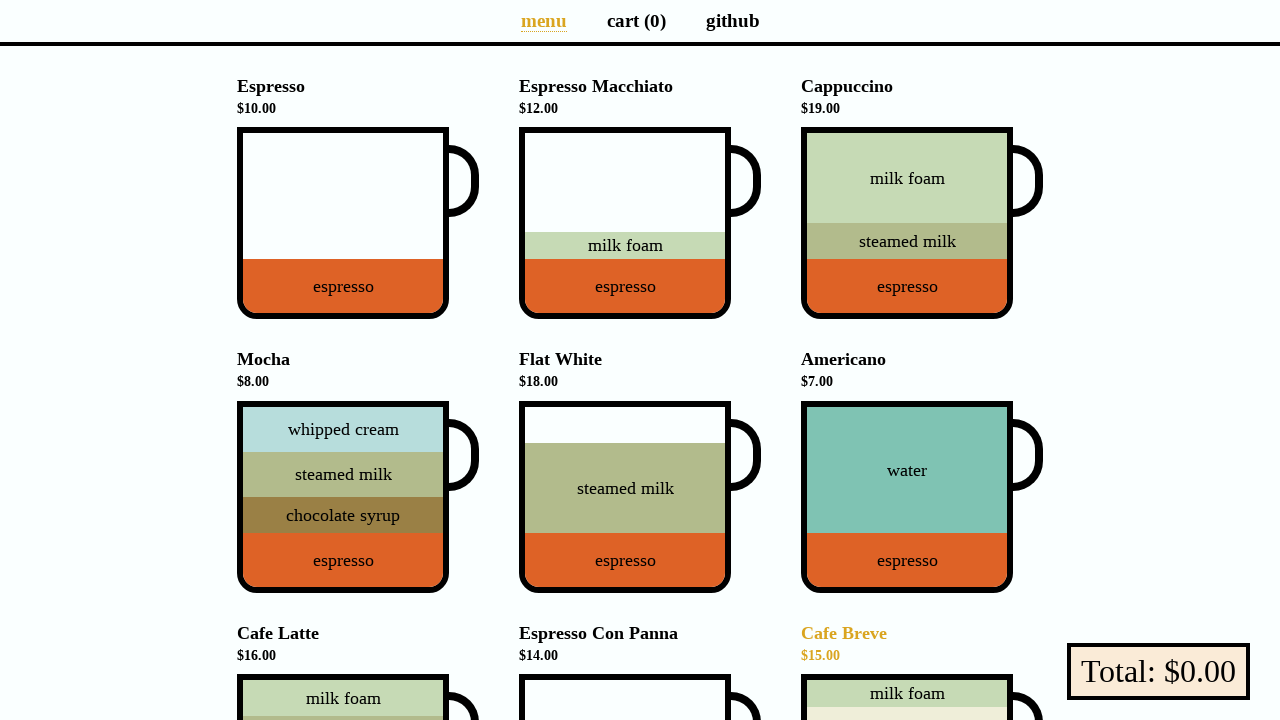

Retrieved price text from menu header
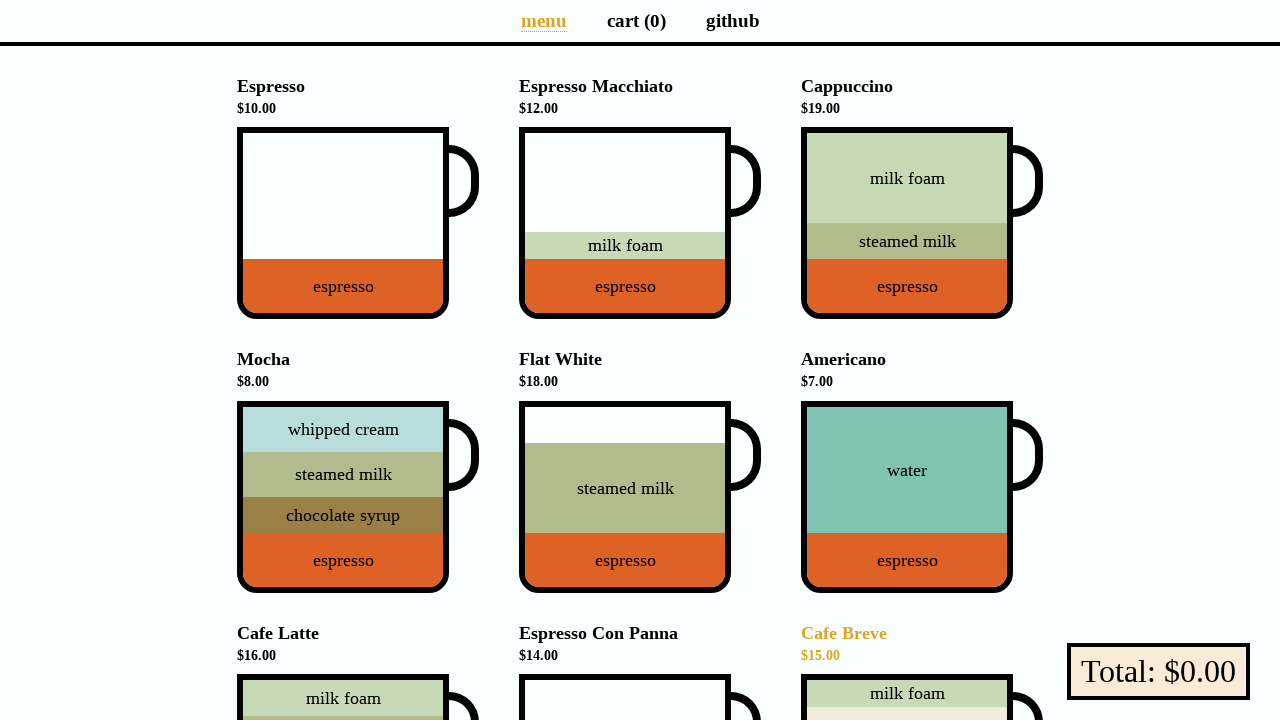

Retrieved full text from menu header
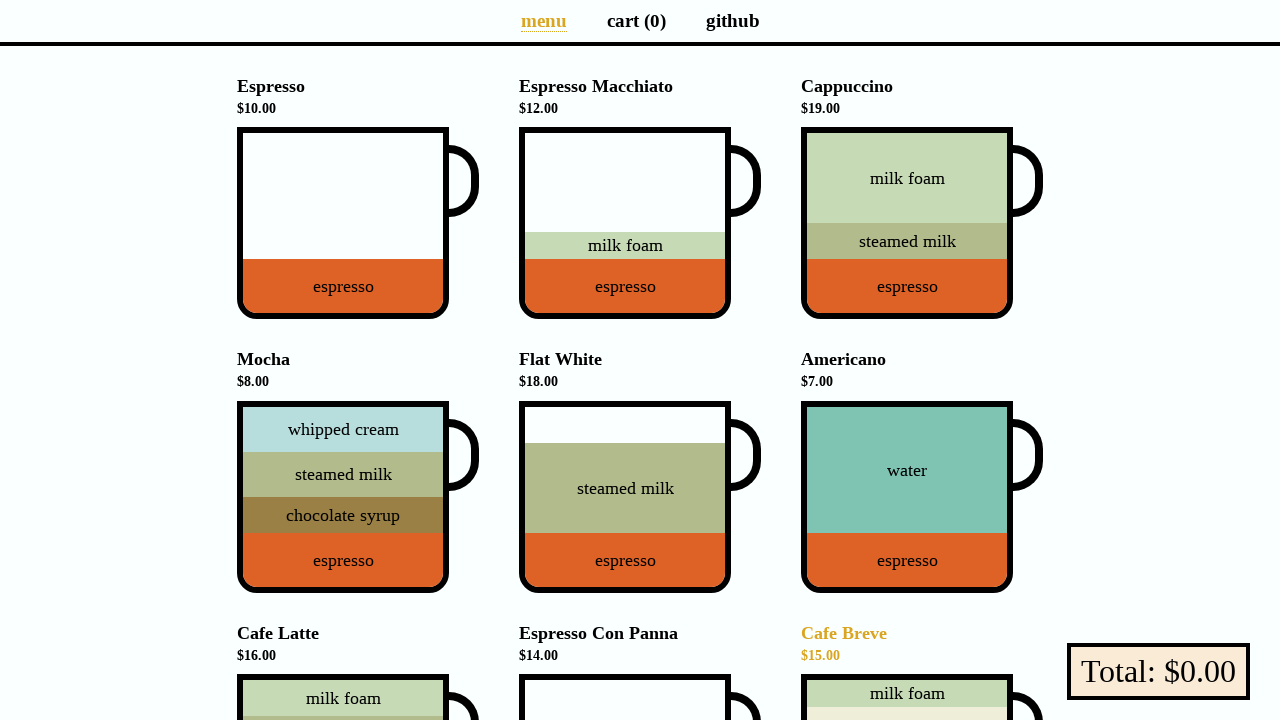

Retrieved price text from menu header
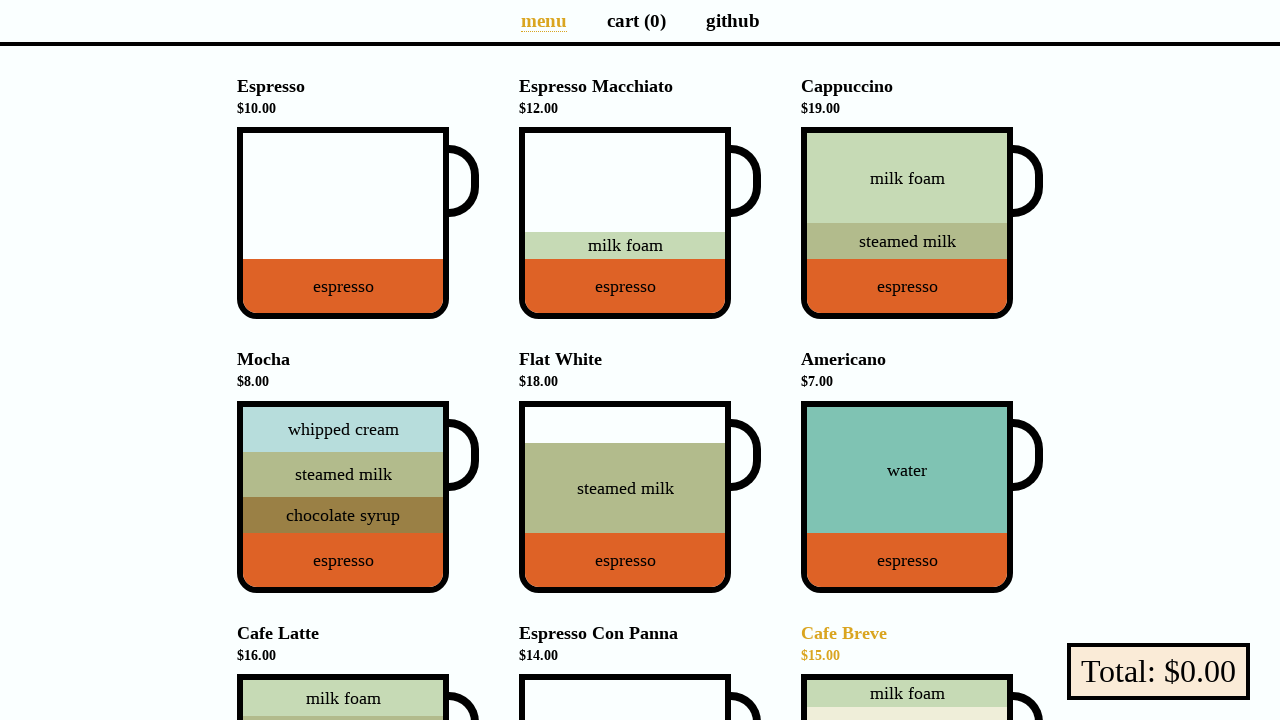

Verified all menu headers returned to English names
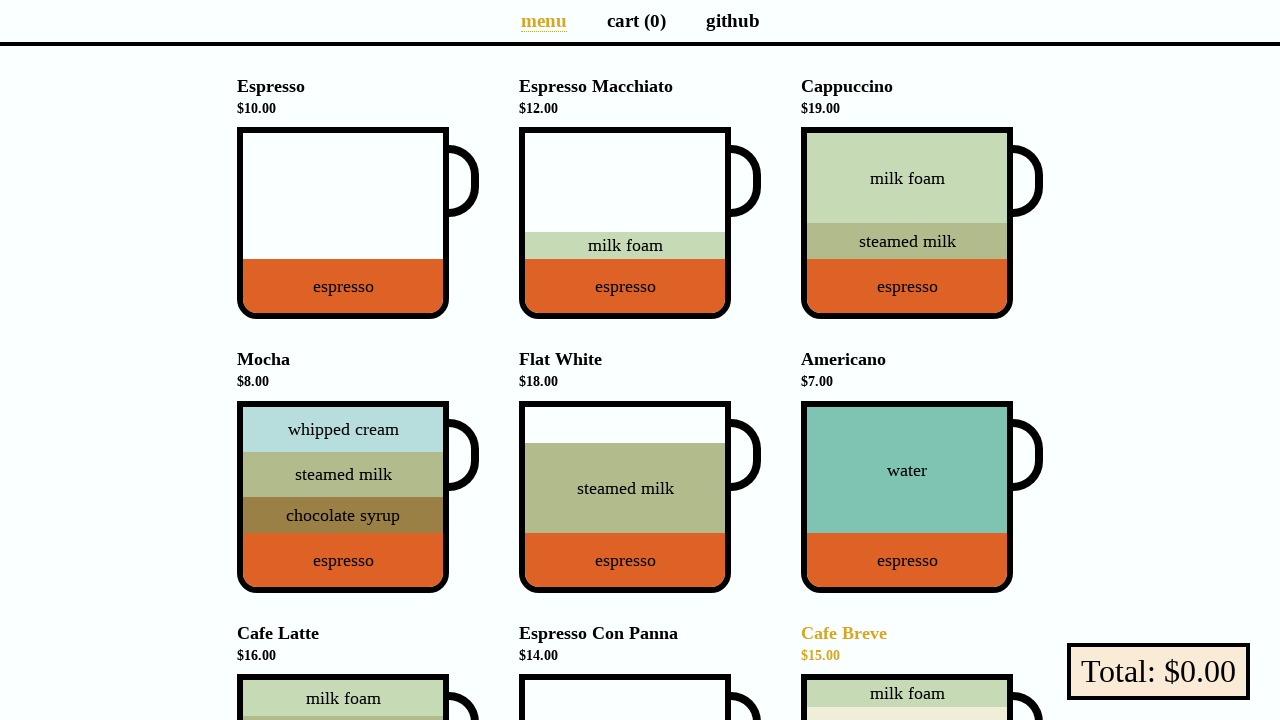

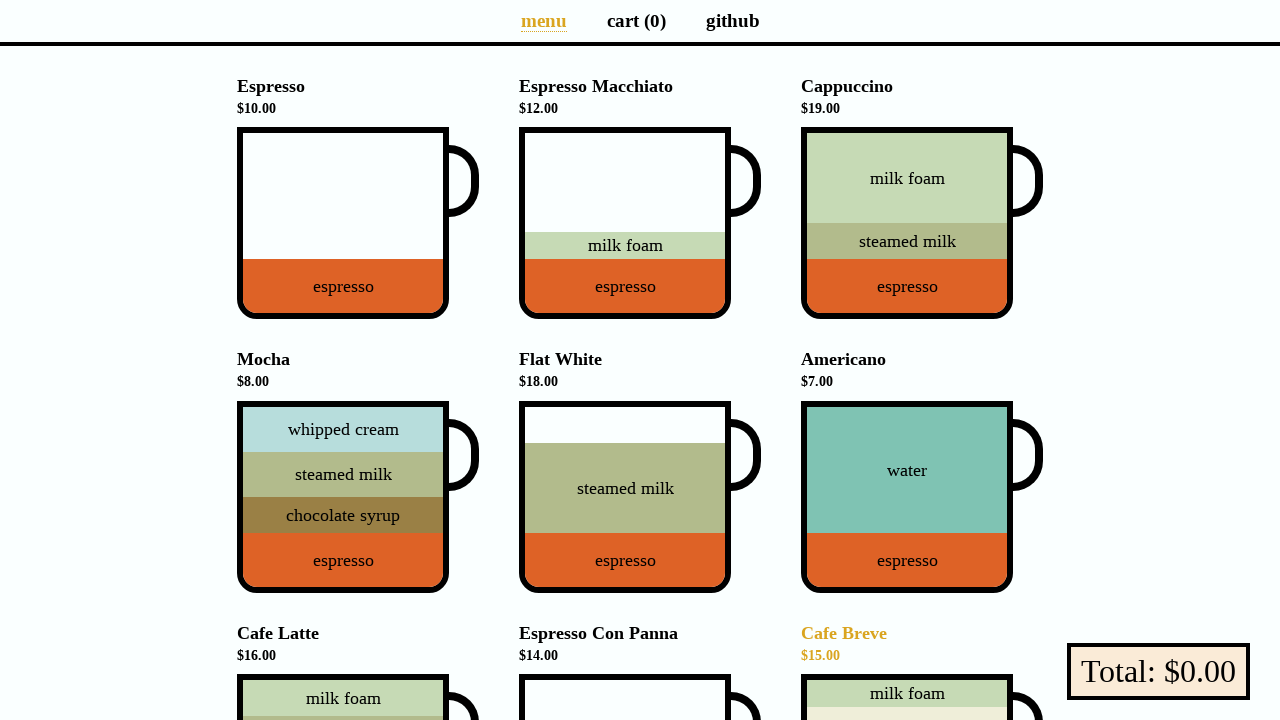